Tests the Indian Railways train search functionality by entering source and destination stations, unchecking date filter, and retrieving train numbers from the results table

Starting URL: https://erail.in/

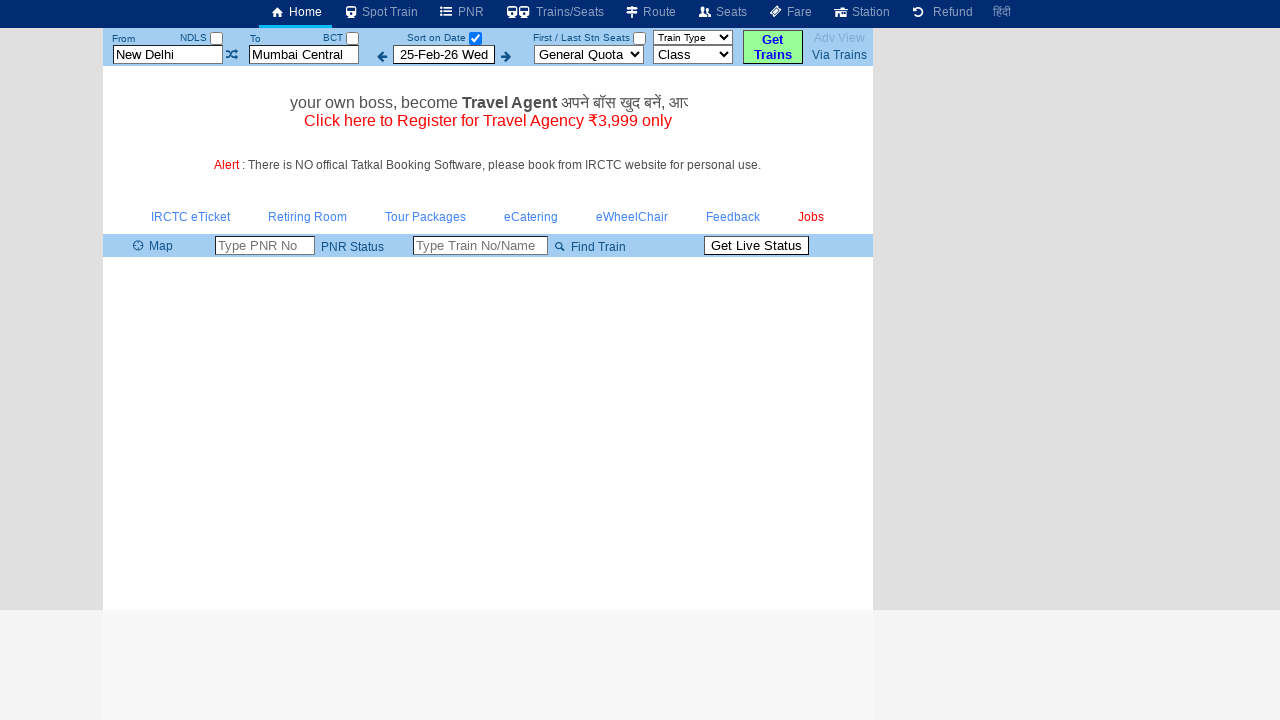

Cleared source station field on #txtStationFrom
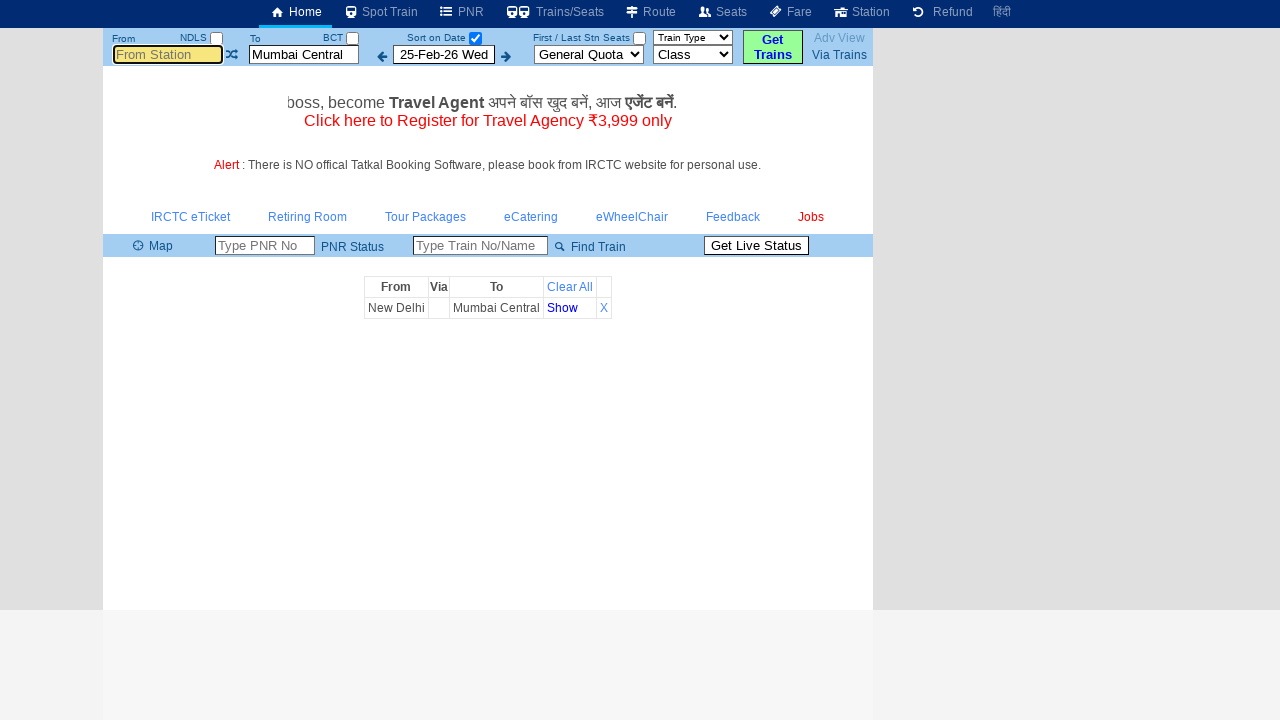

Filled source station field with 'MAS' on #txtStationFrom
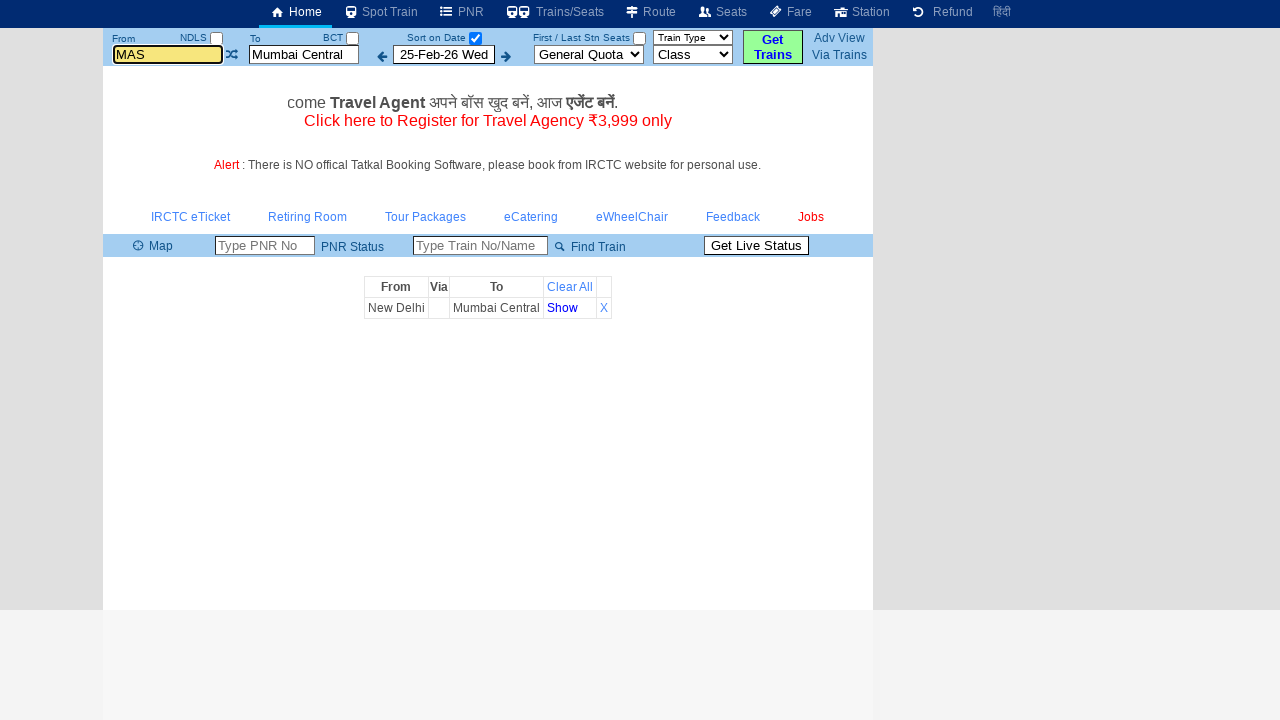

Pressed Enter to confirm source station on #txtStationFrom
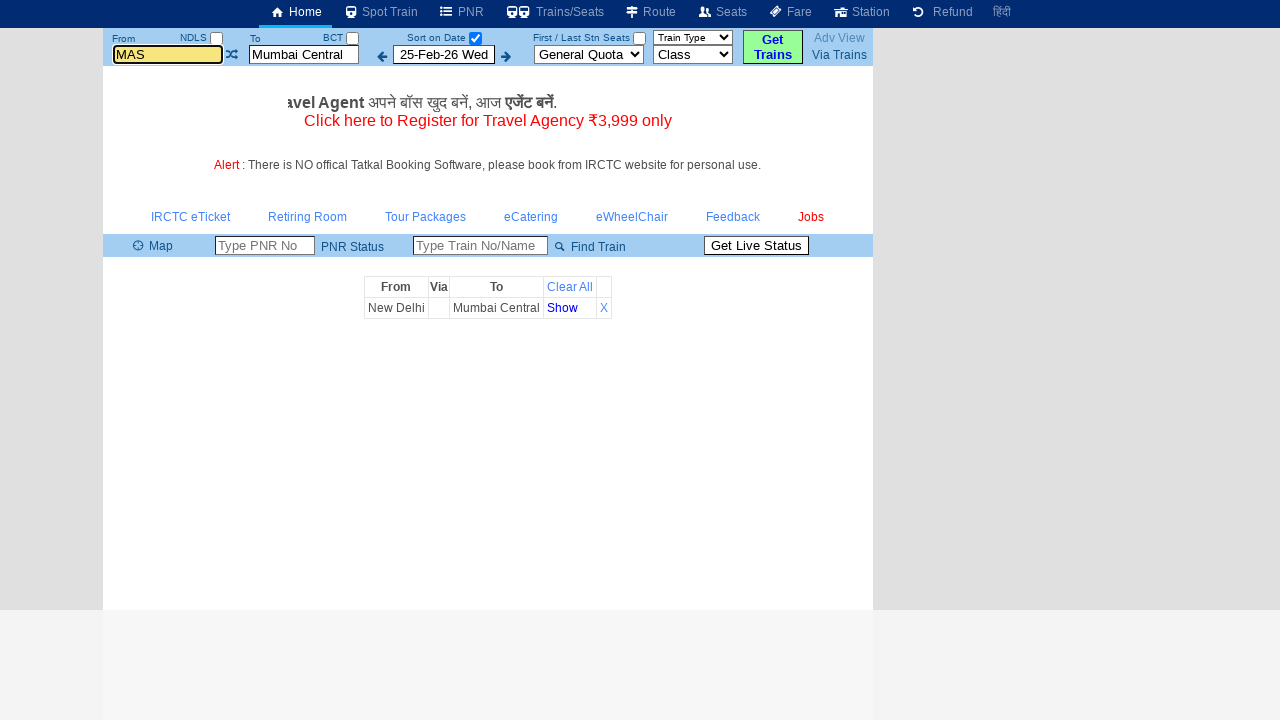

Cleared destination station field on #txtStationTo
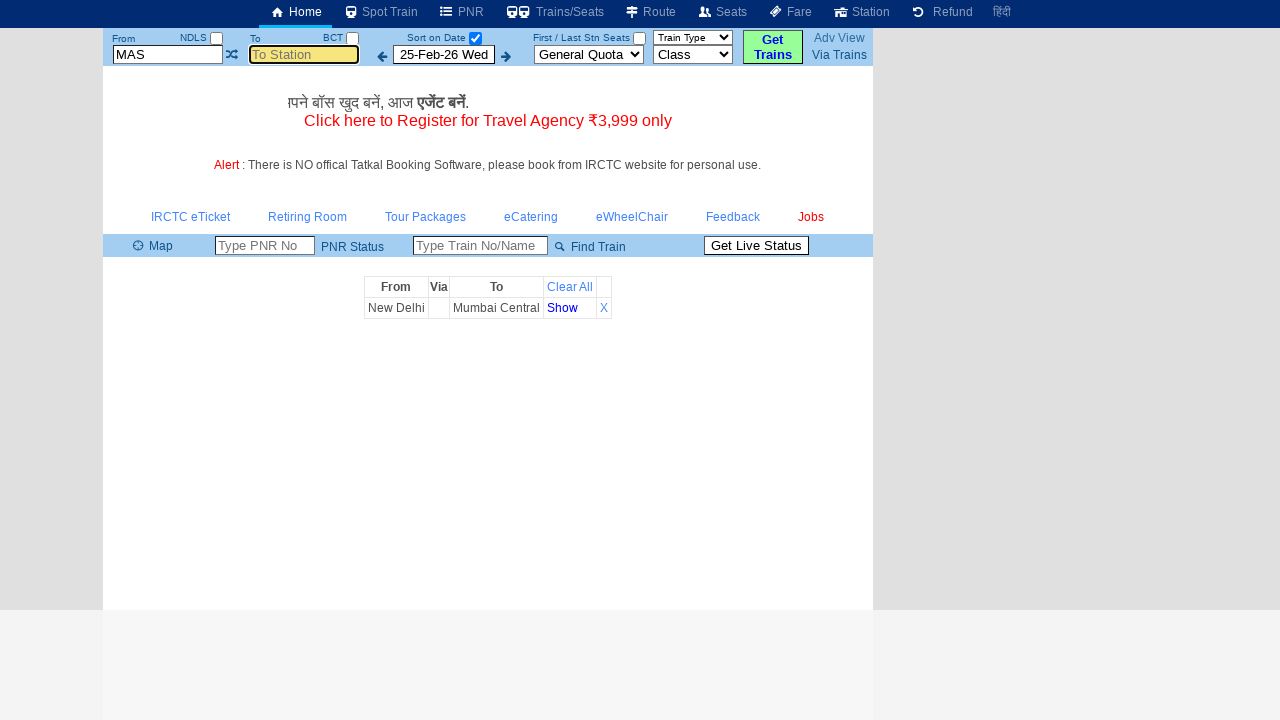

Filled destination station field with 'MDU' on #txtStationTo
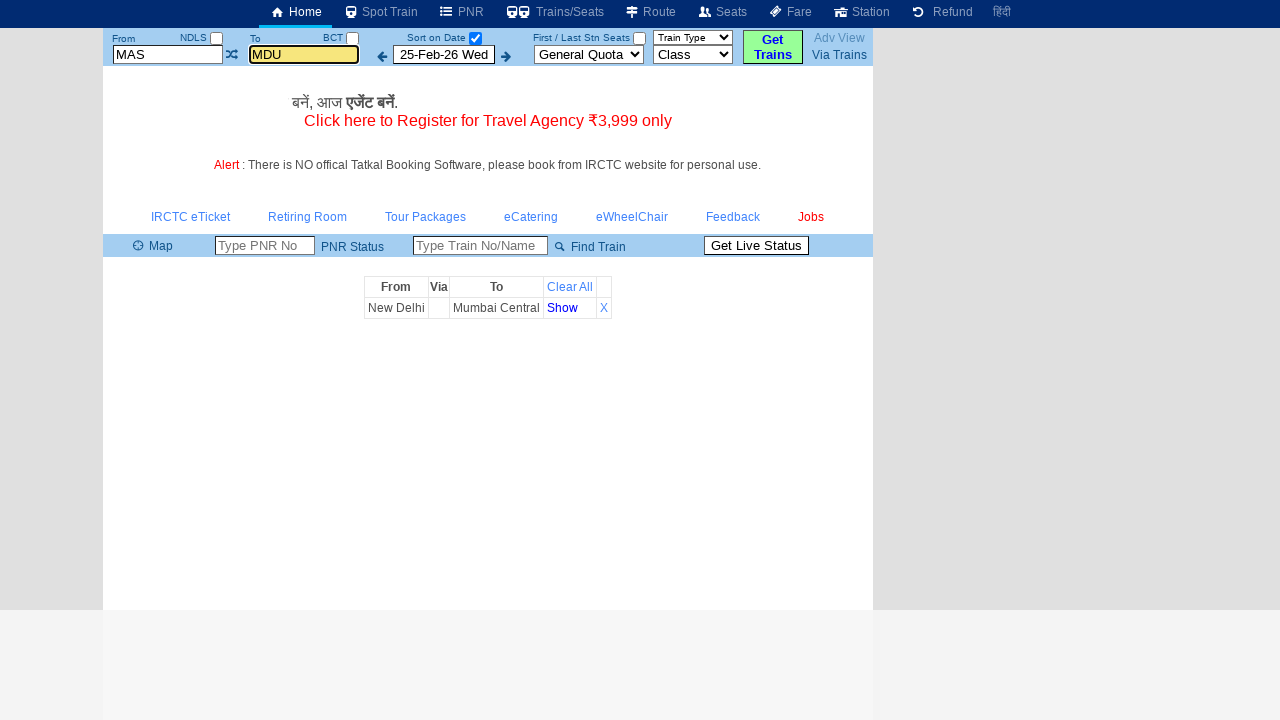

Pressed Enter to confirm destination station on #txtStationTo
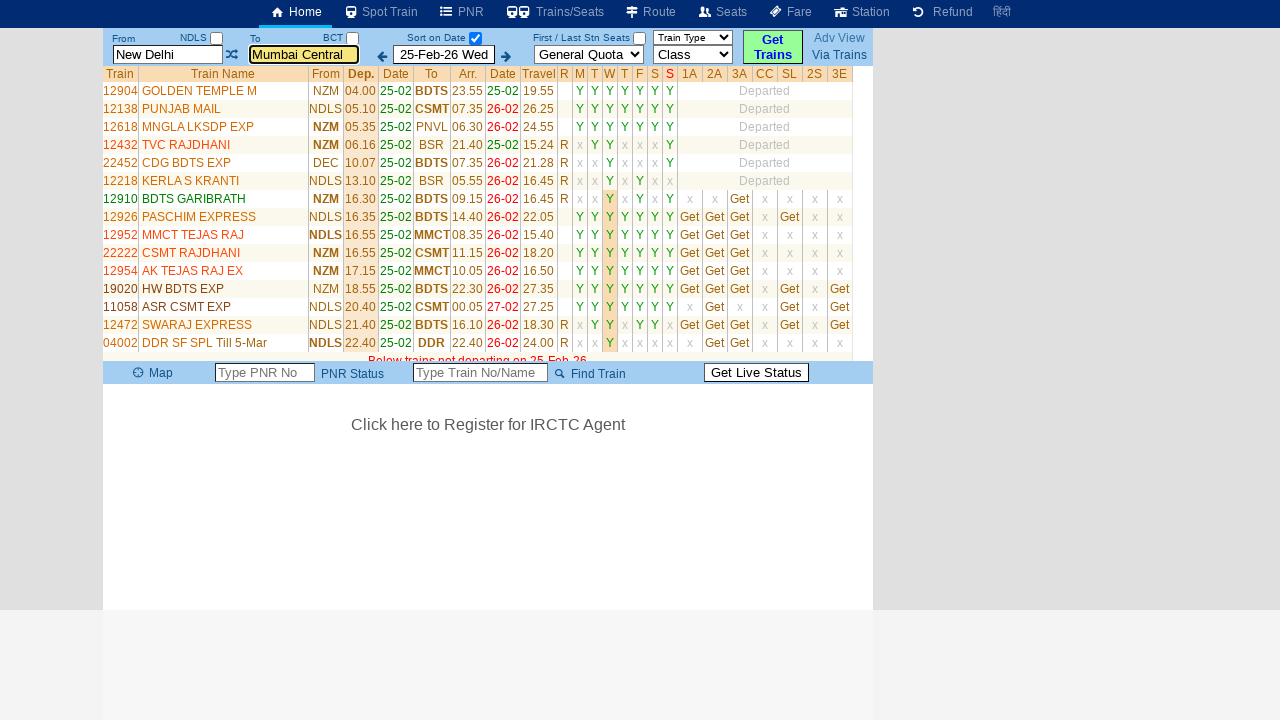

Unchecked 'Date Only' checkbox to show all trains at (475, 38) on #chkSelectDateOnly
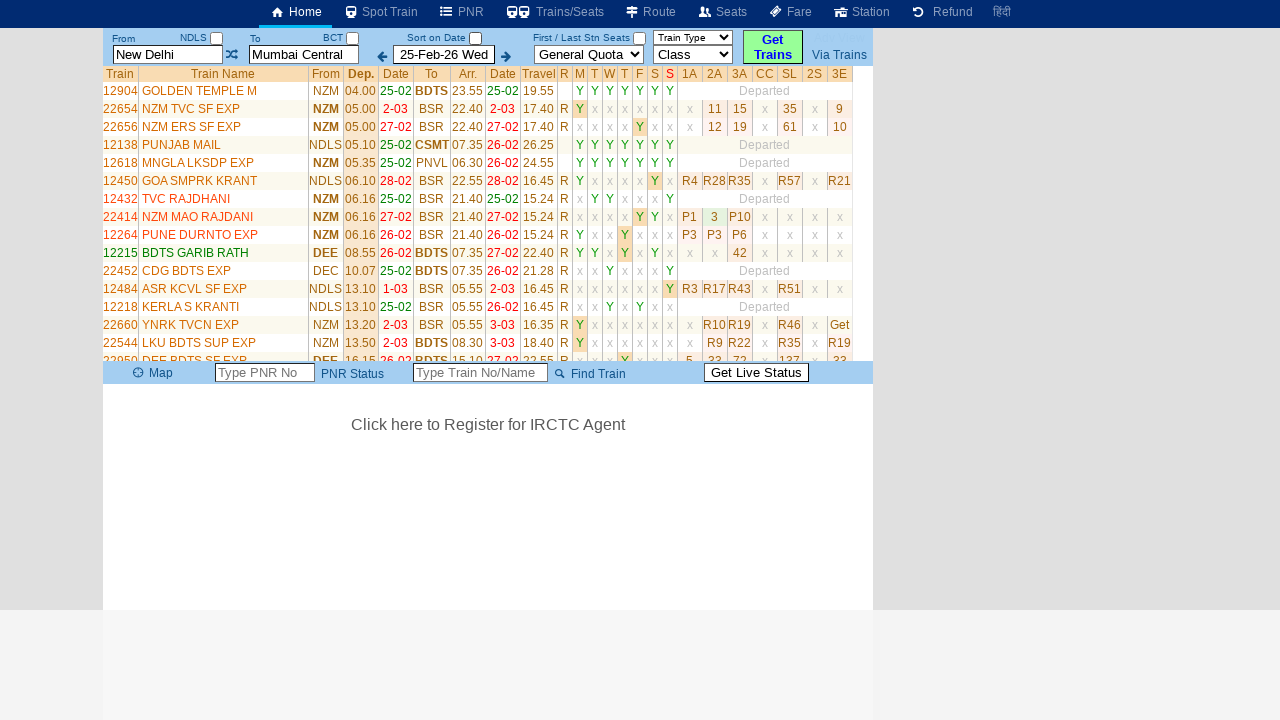

Train list table loaded
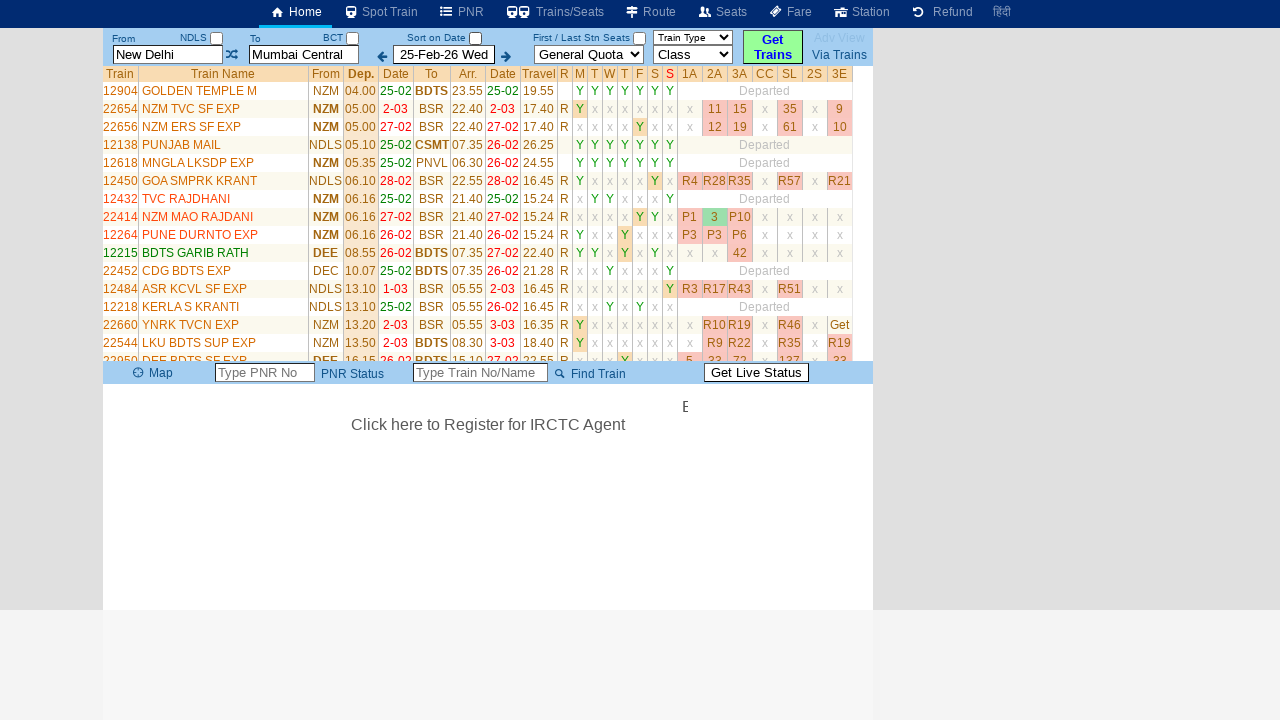

Retrieved all train number elements (34 total)
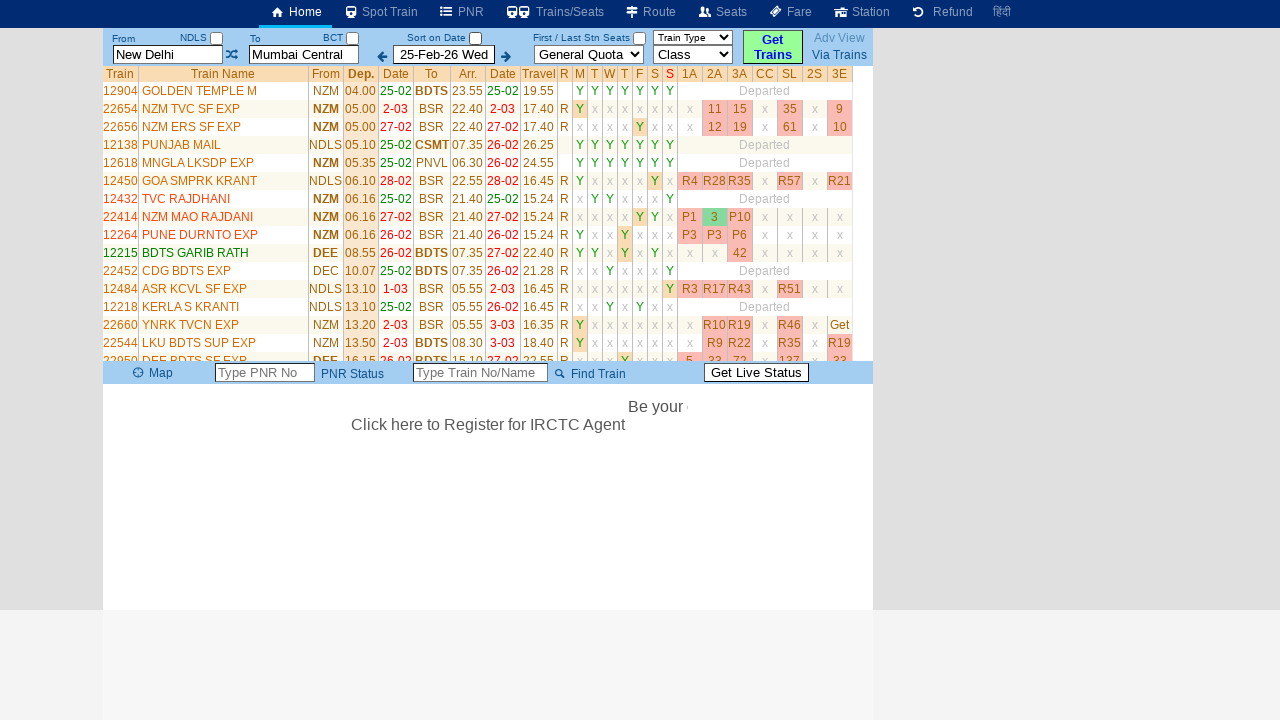

Retrieved train number: 12904
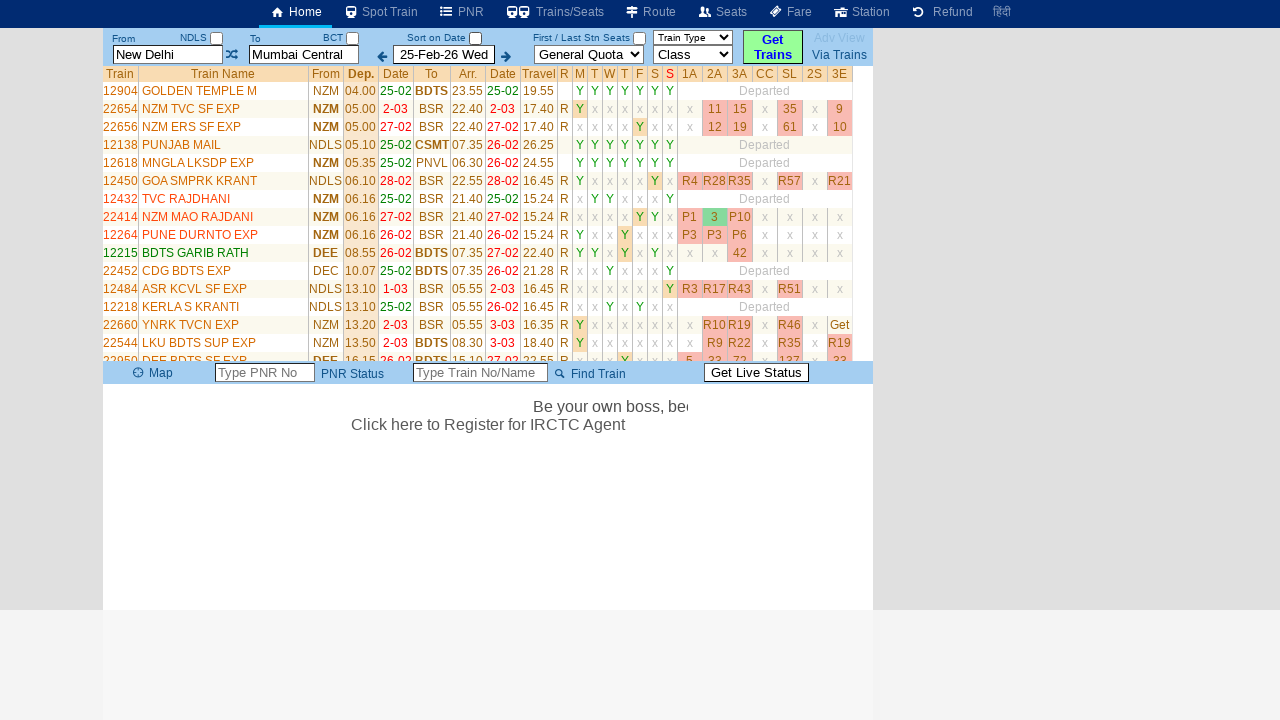

Retrieved train number: 22654
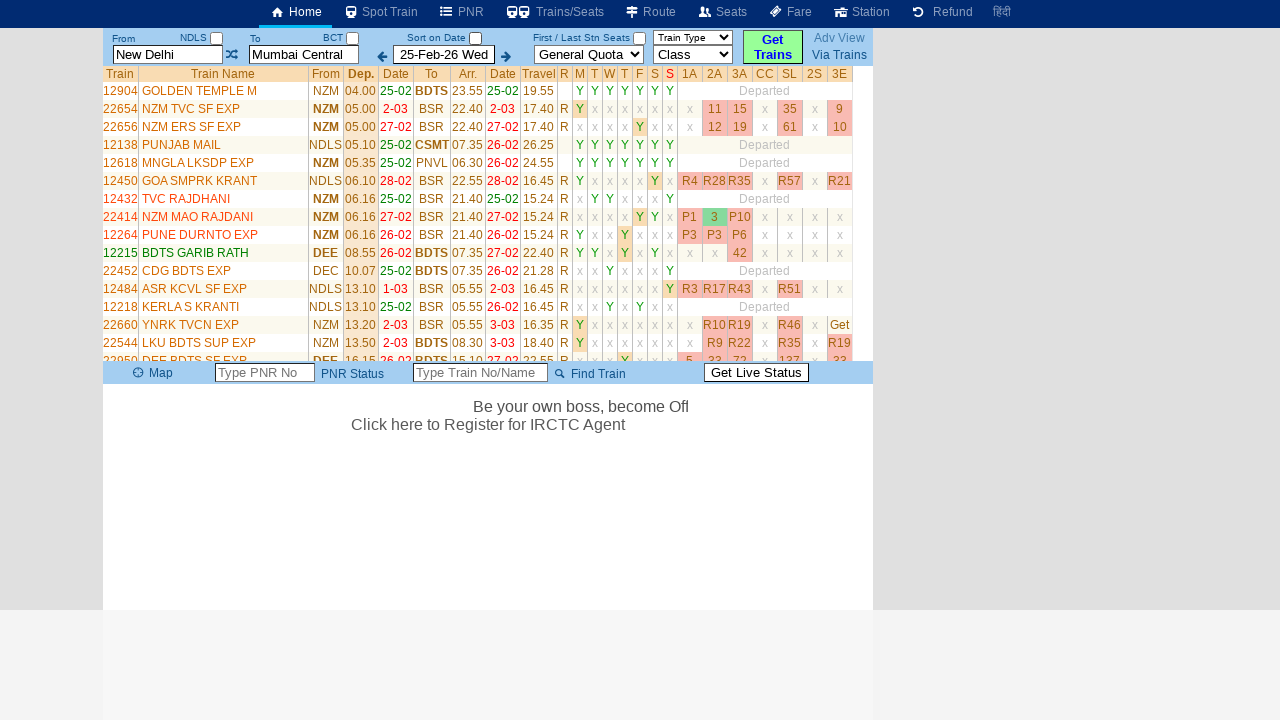

Retrieved train number: 22656
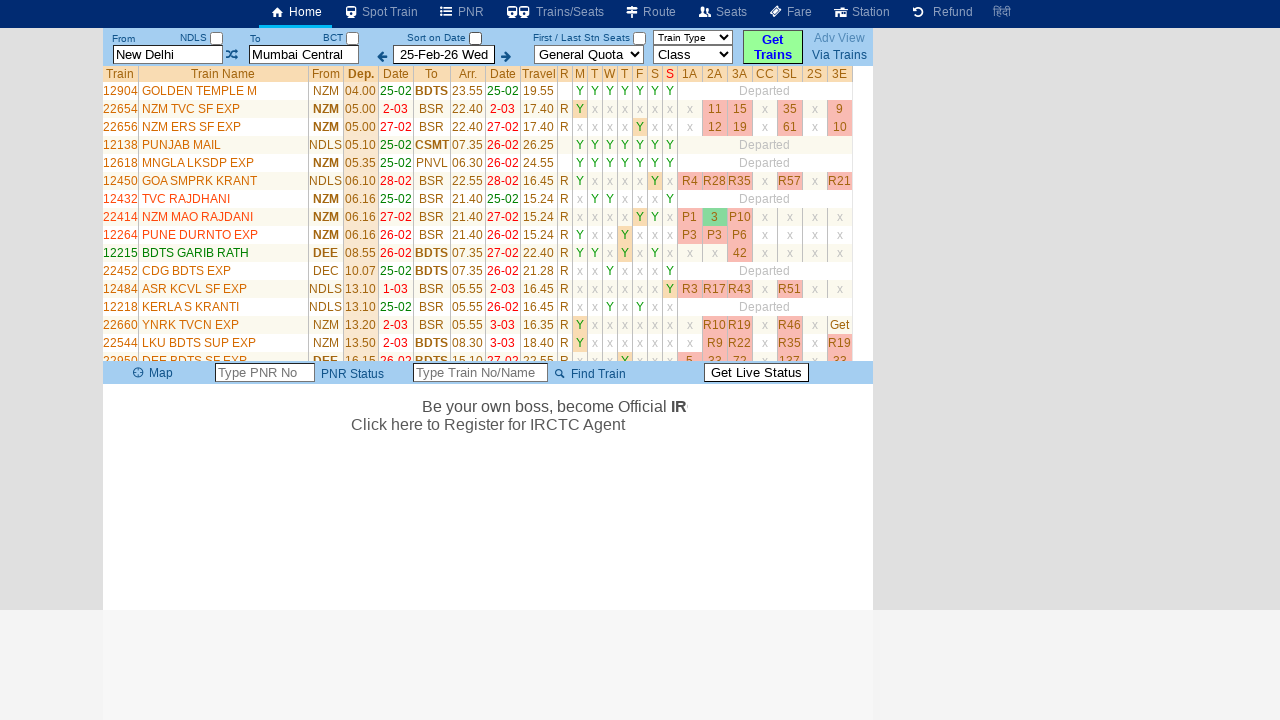

Retrieved train number: 12138
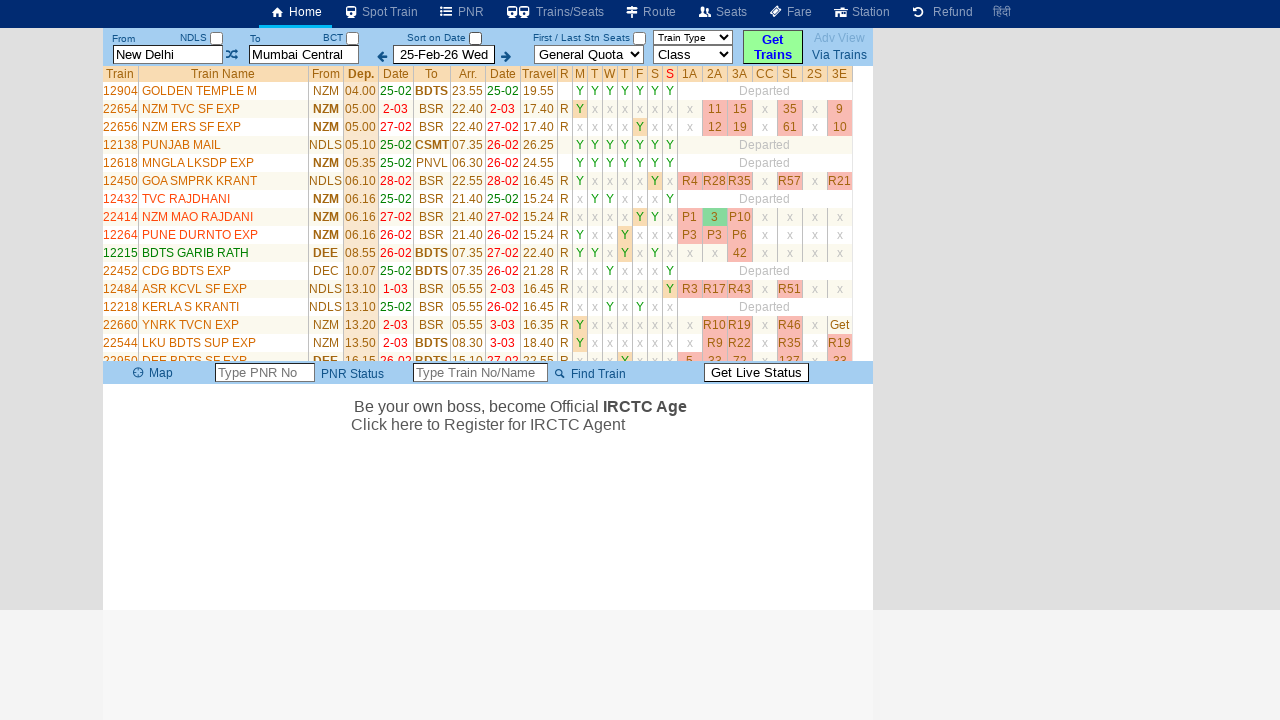

Retrieved train number: 12618
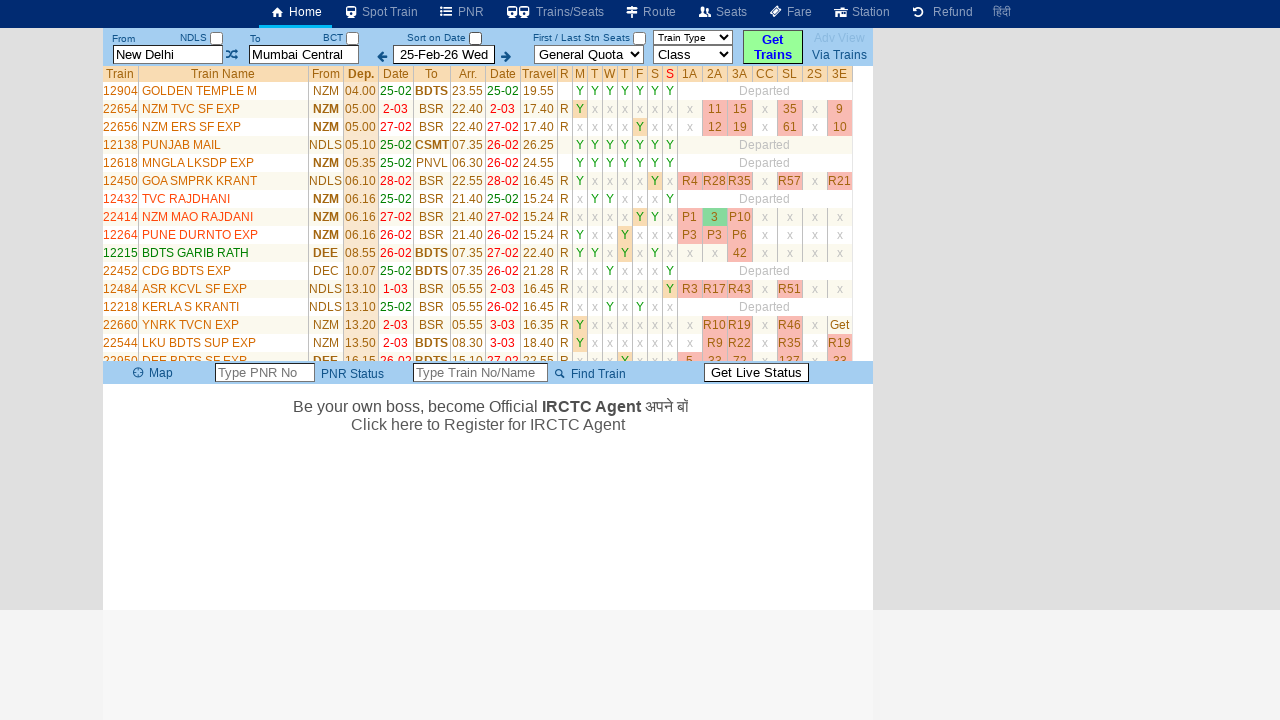

Retrieved train number: 12450
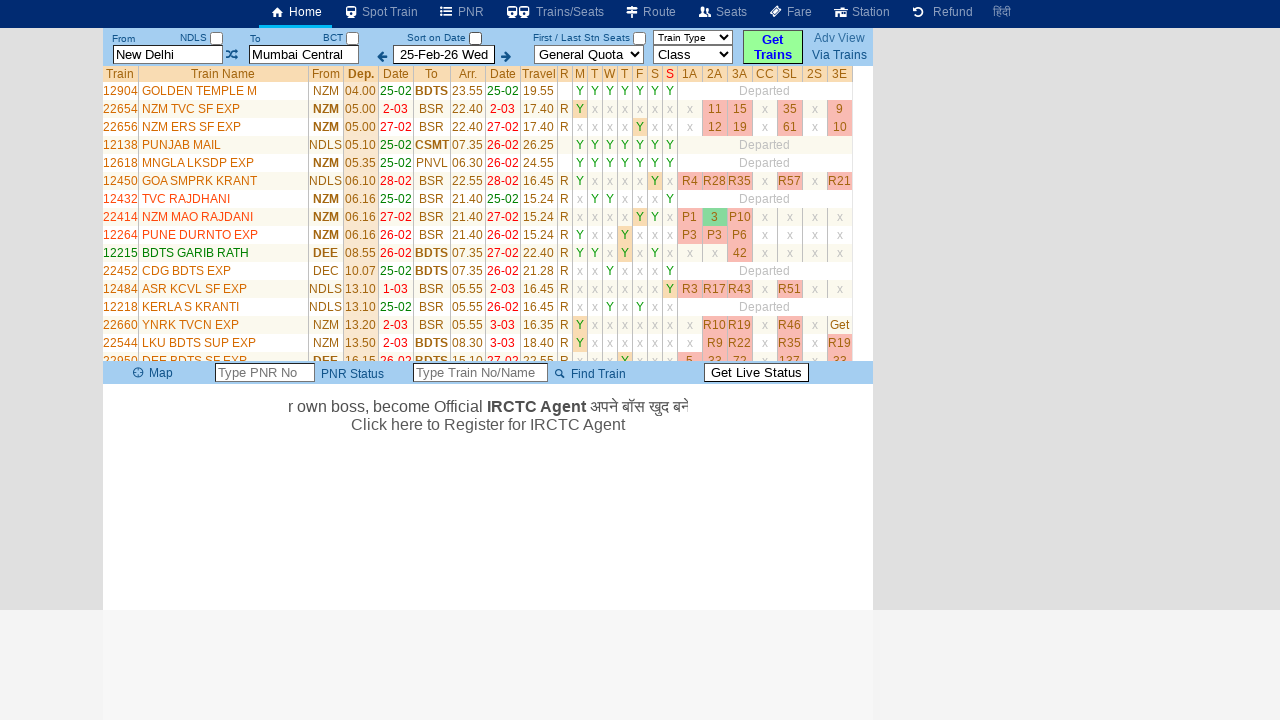

Retrieved train number: 12432
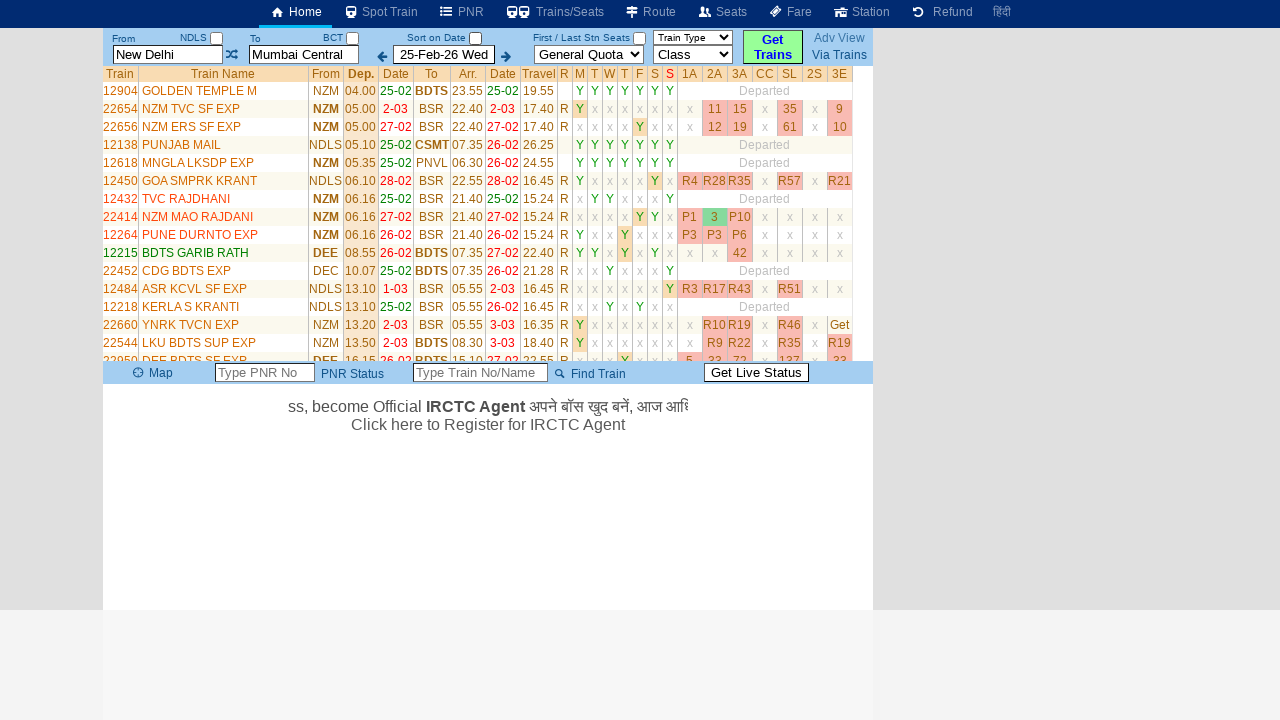

Retrieved train number: 22414
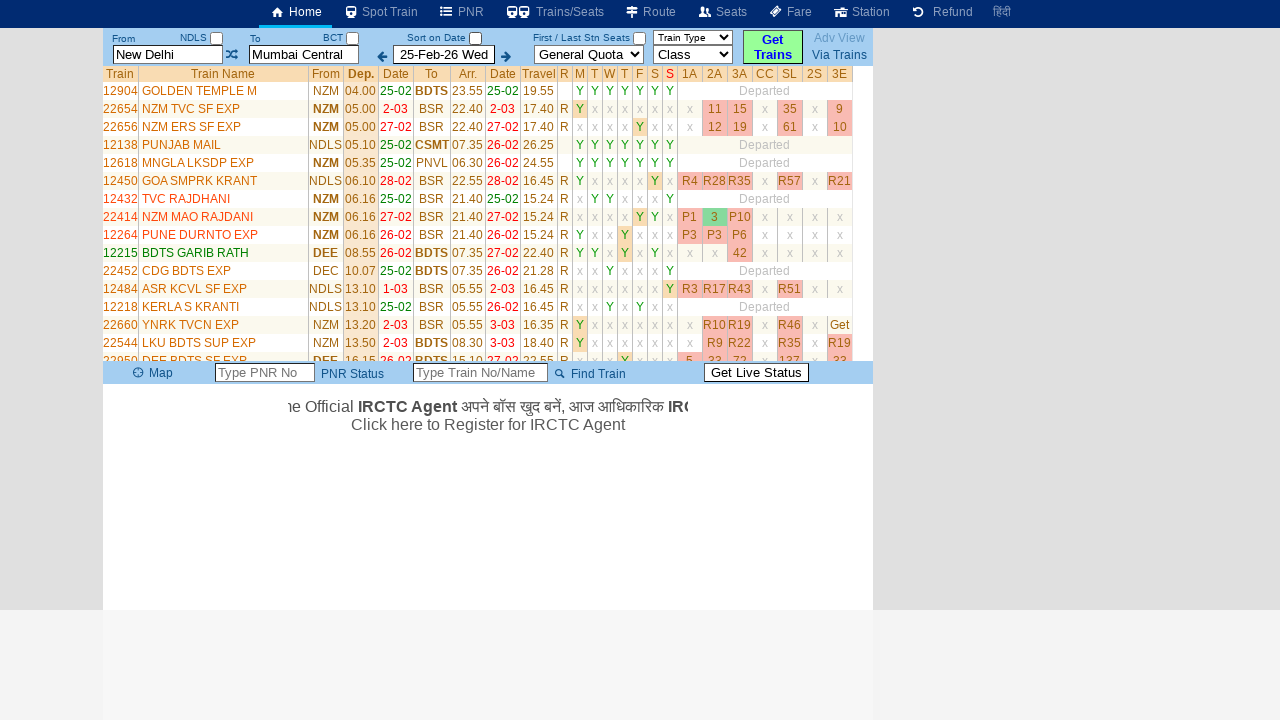

Retrieved train number: 12264
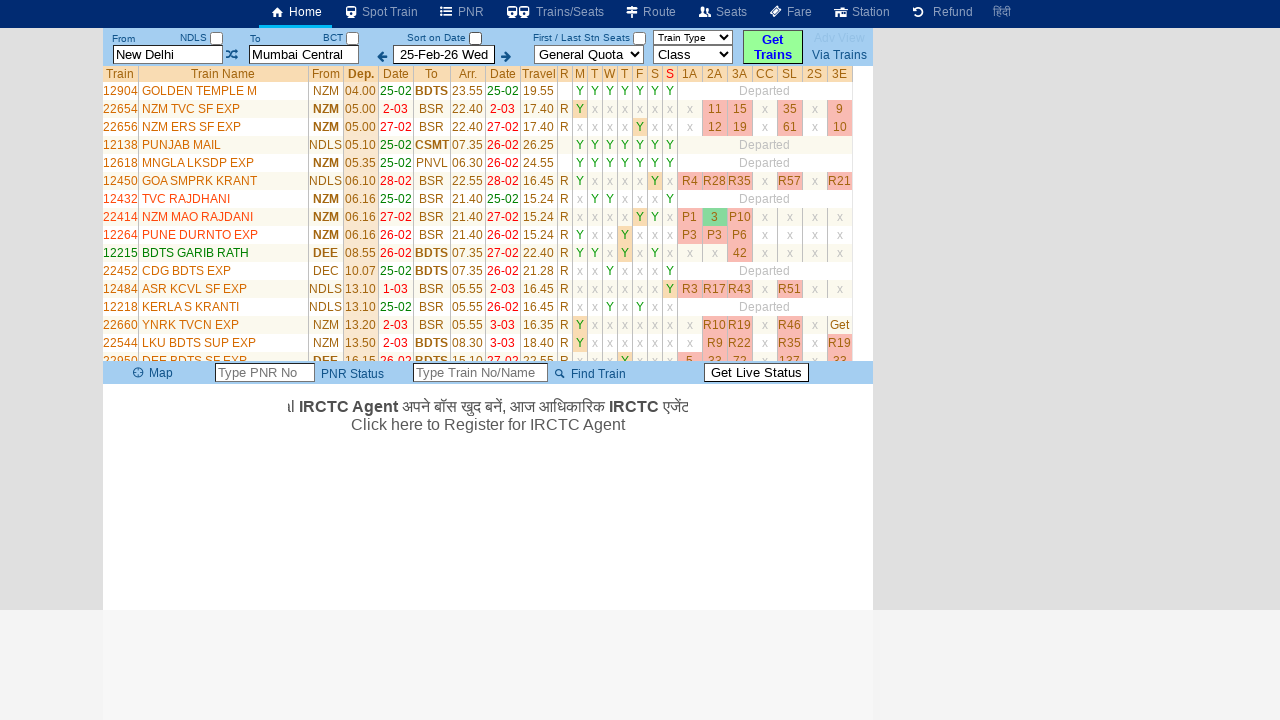

Retrieved train number: 12215
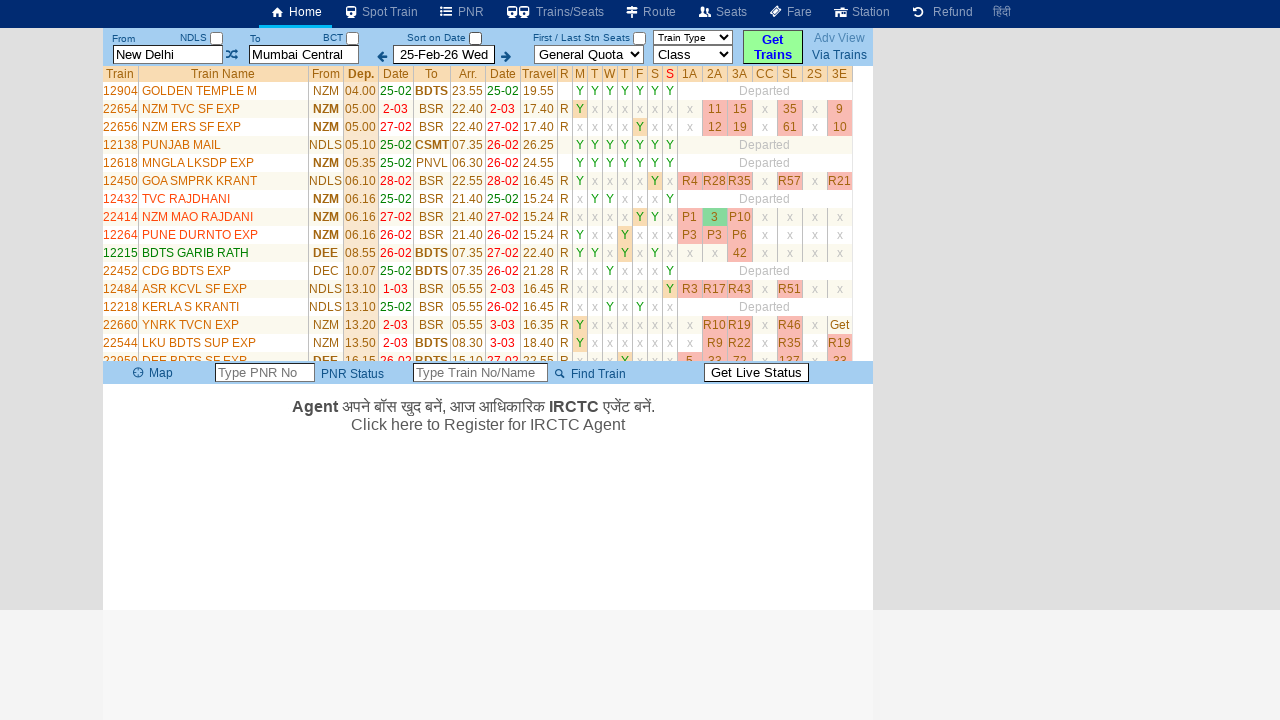

Retrieved train number: 22452
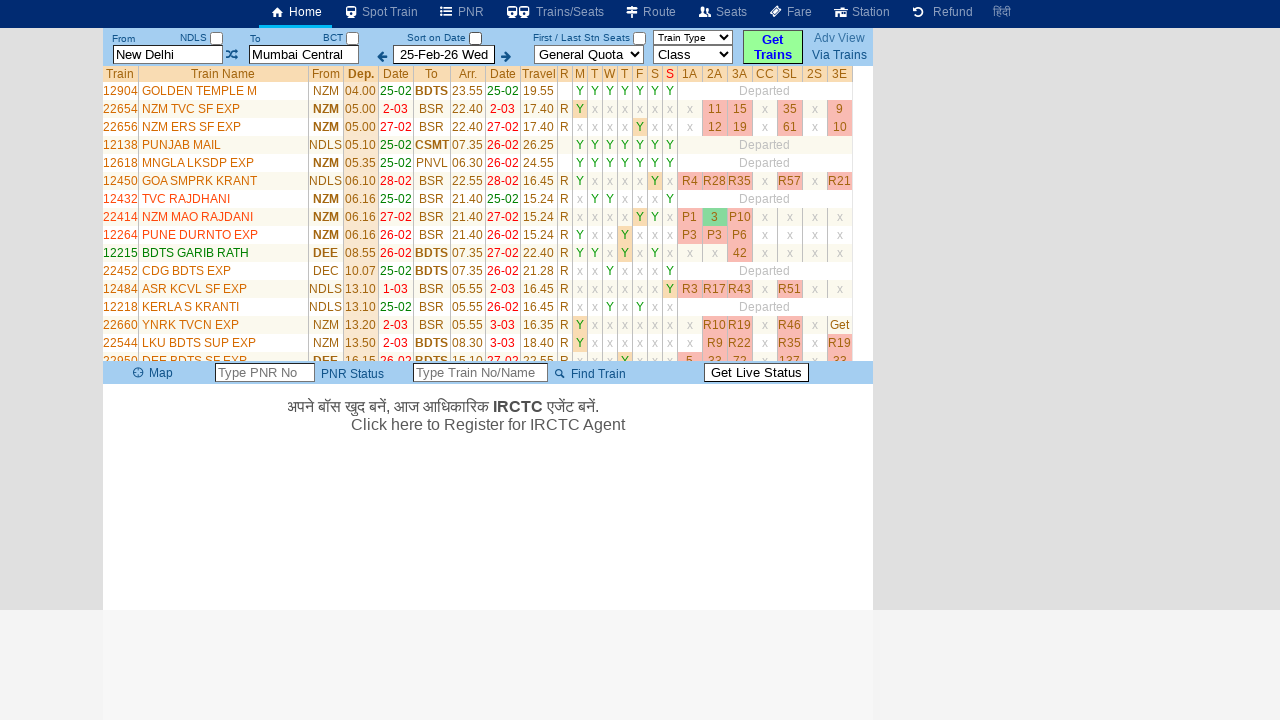

Retrieved train number: 12484
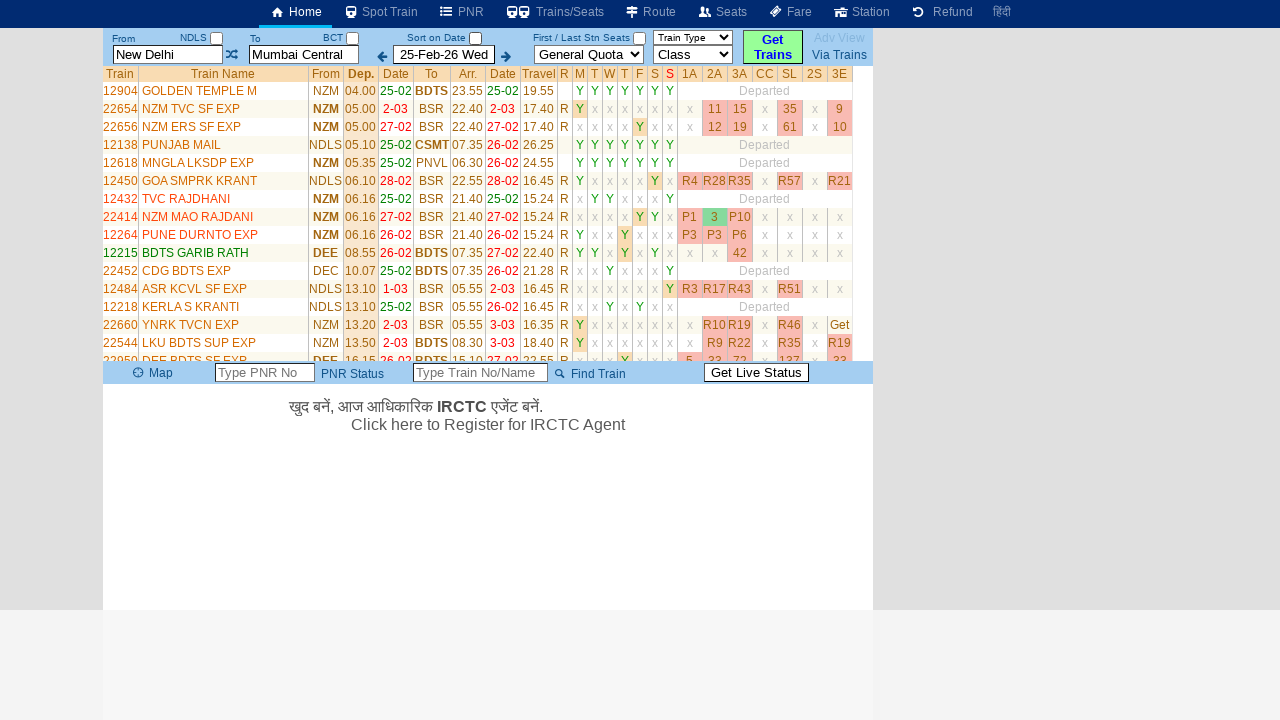

Retrieved train number: 12218
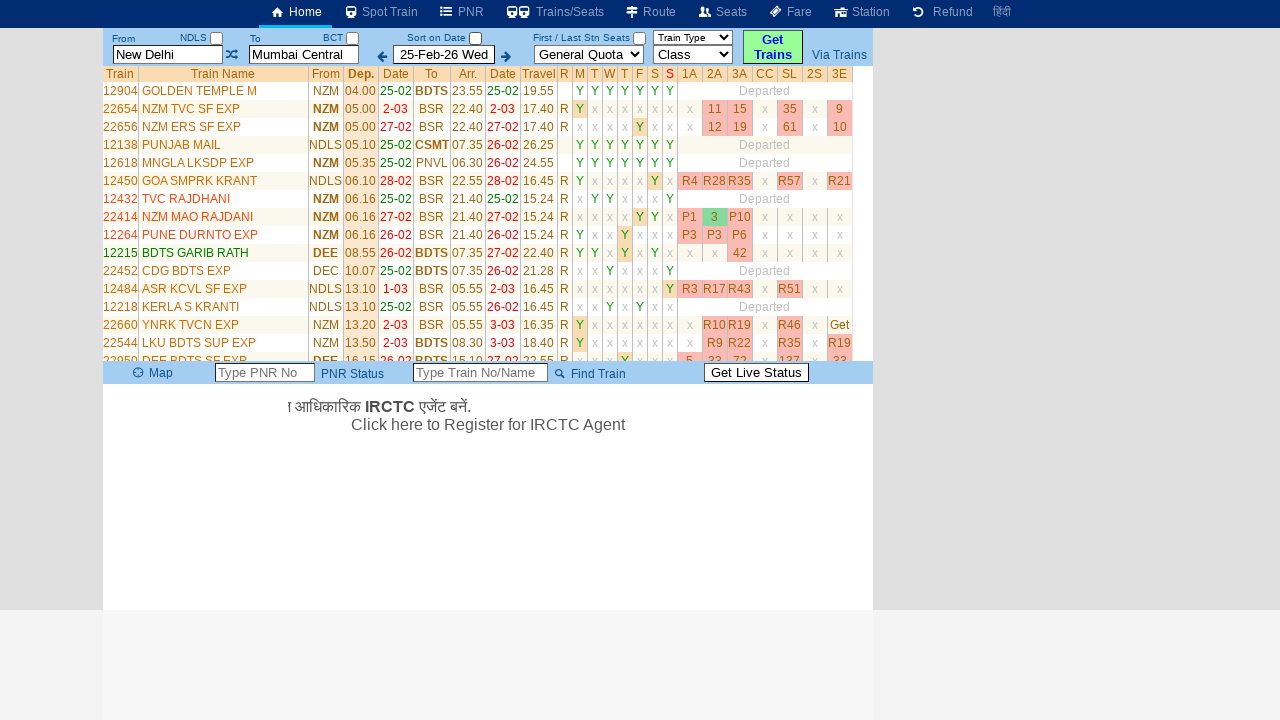

Retrieved train number: 22660
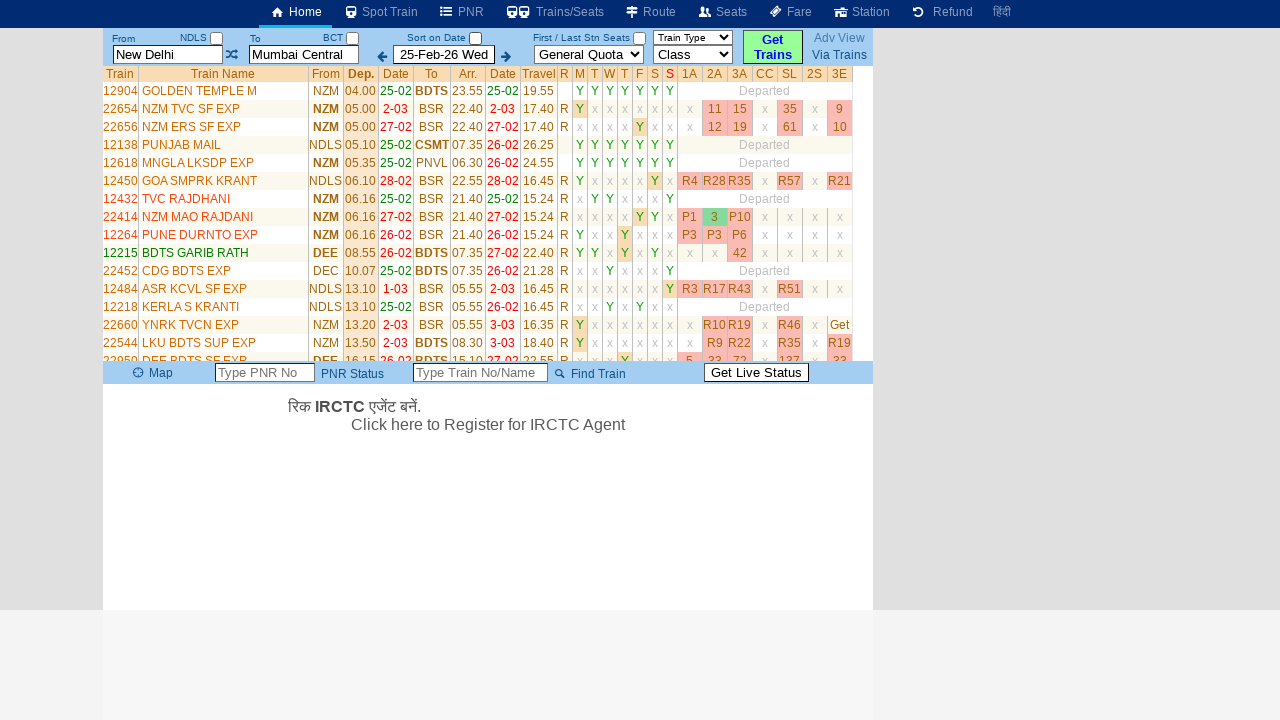

Retrieved train number: 22544
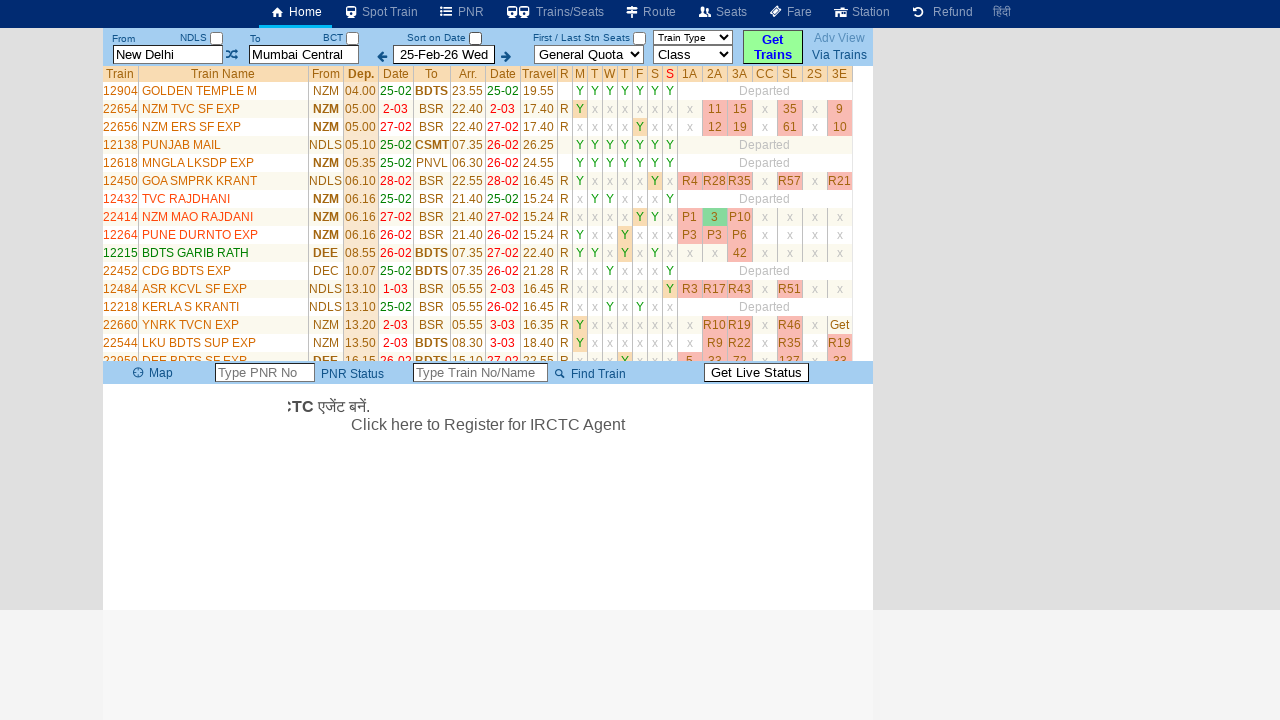

Retrieved train number: 22950
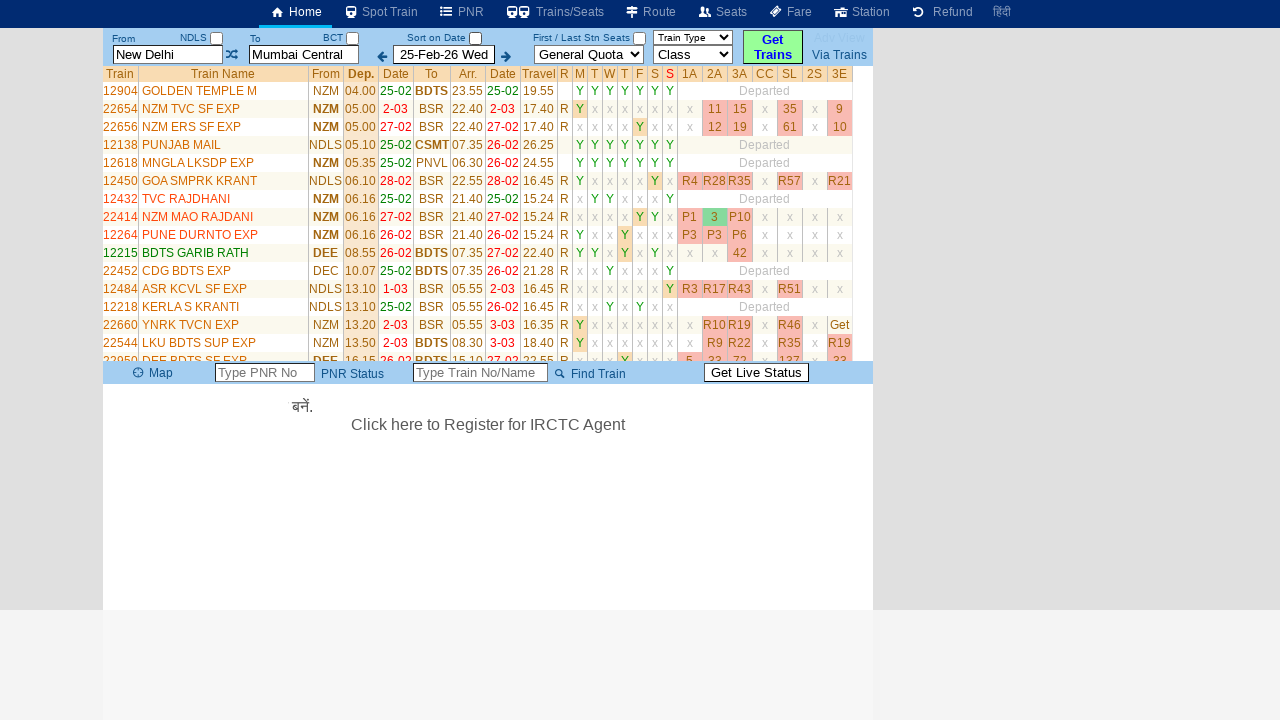

Retrieved train number: 12908
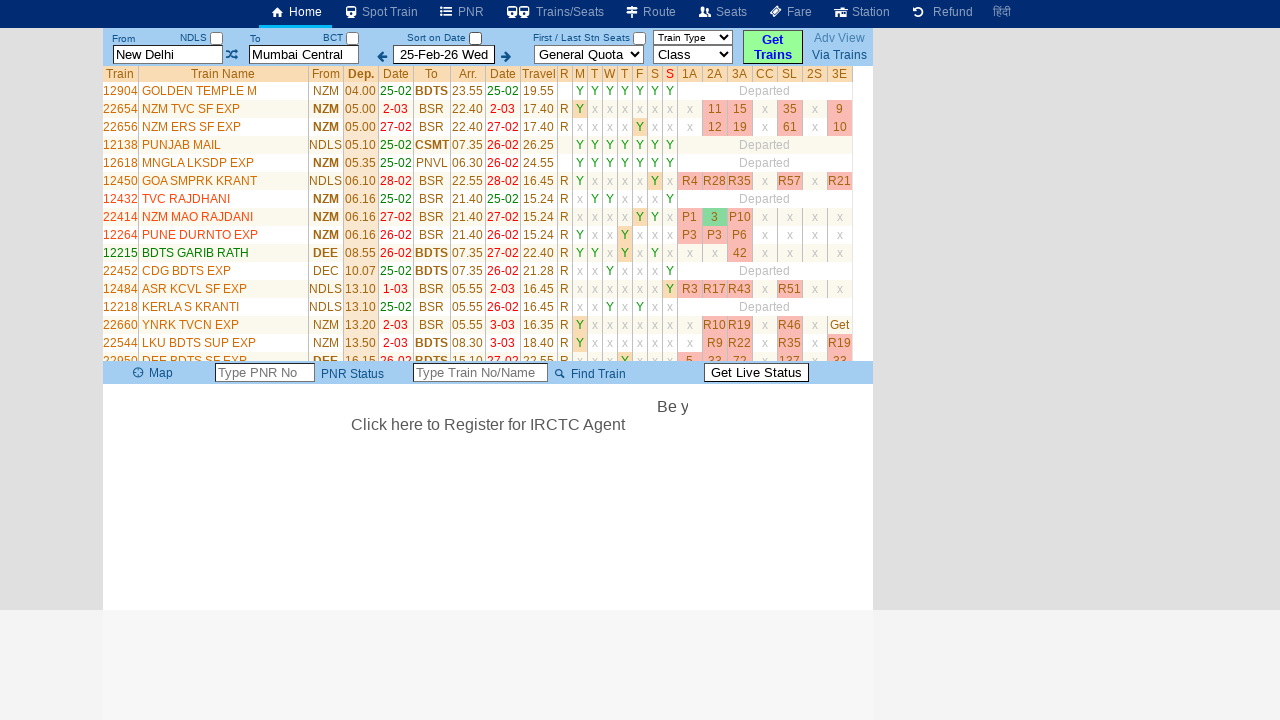

Retrieved train number: 12910
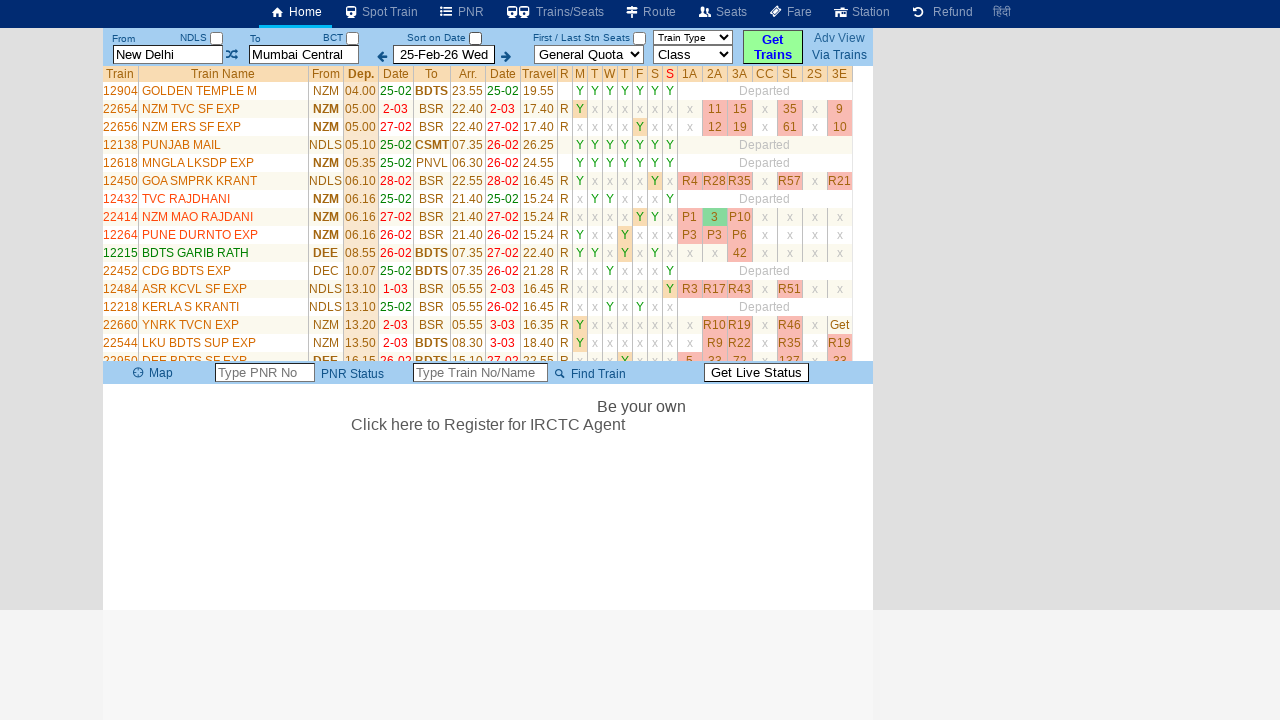

Retrieved train number: 12248
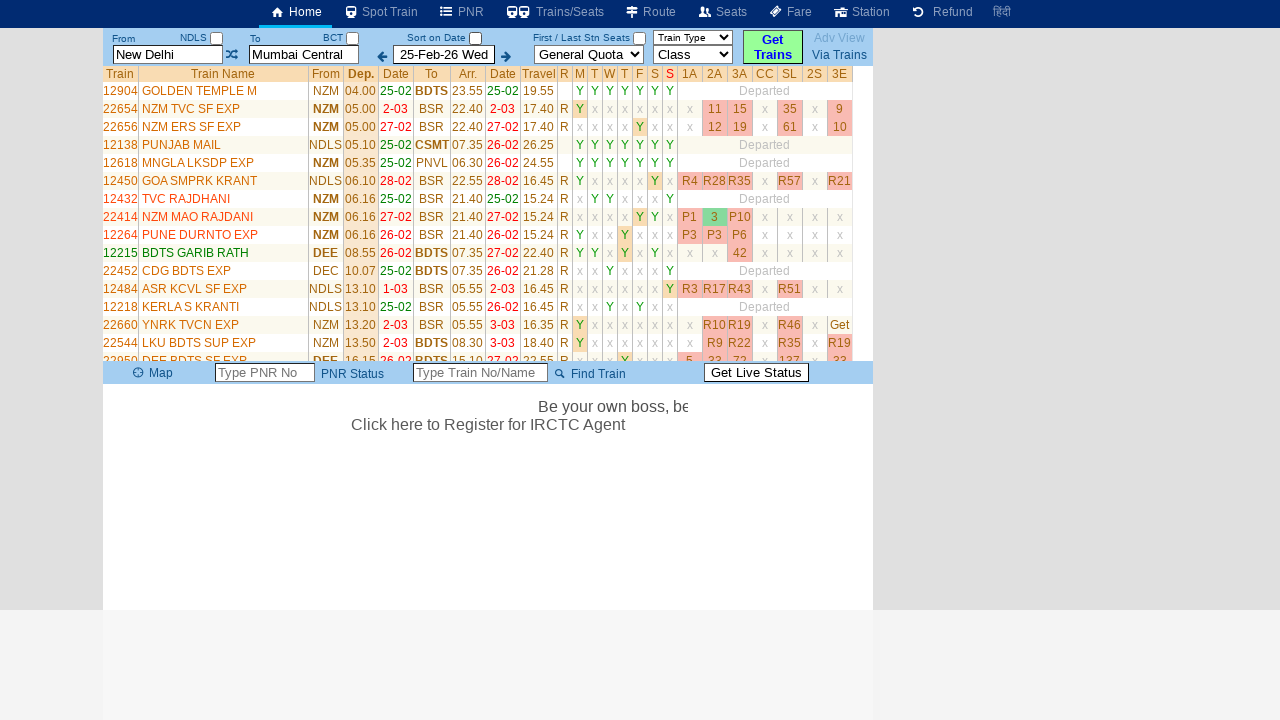

Retrieved train number: 12926
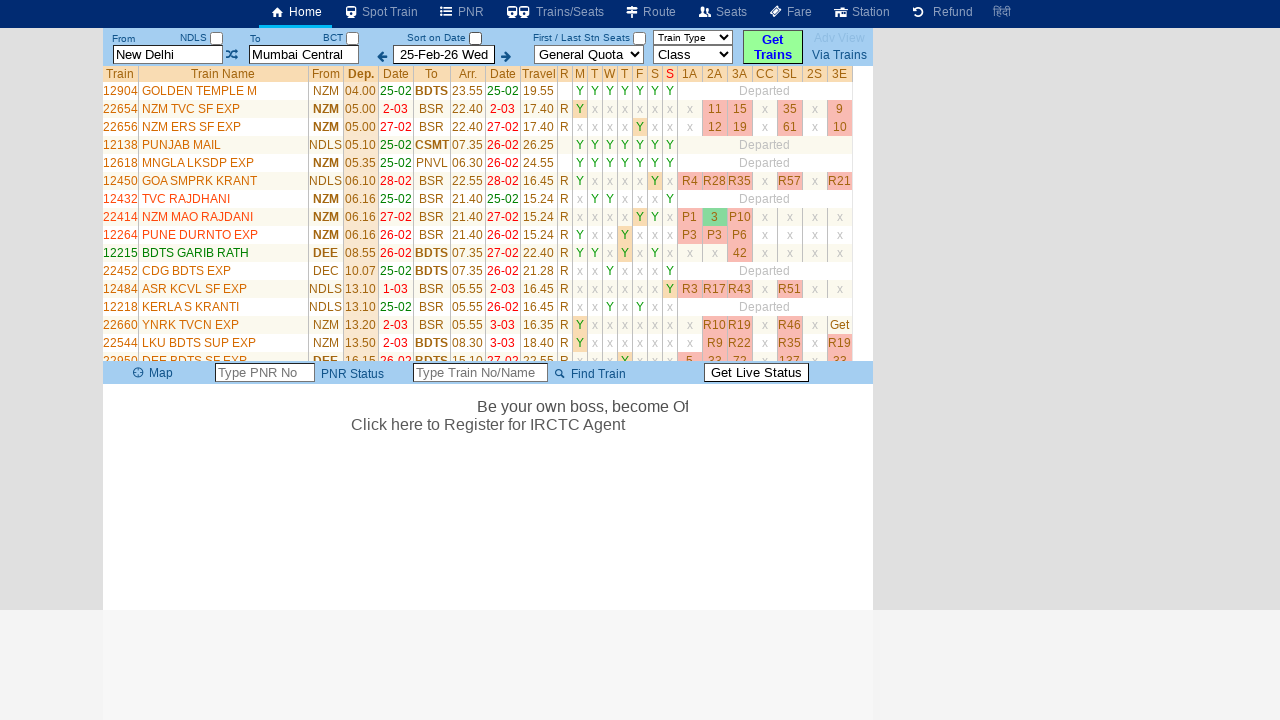

Retrieved train number: 12952
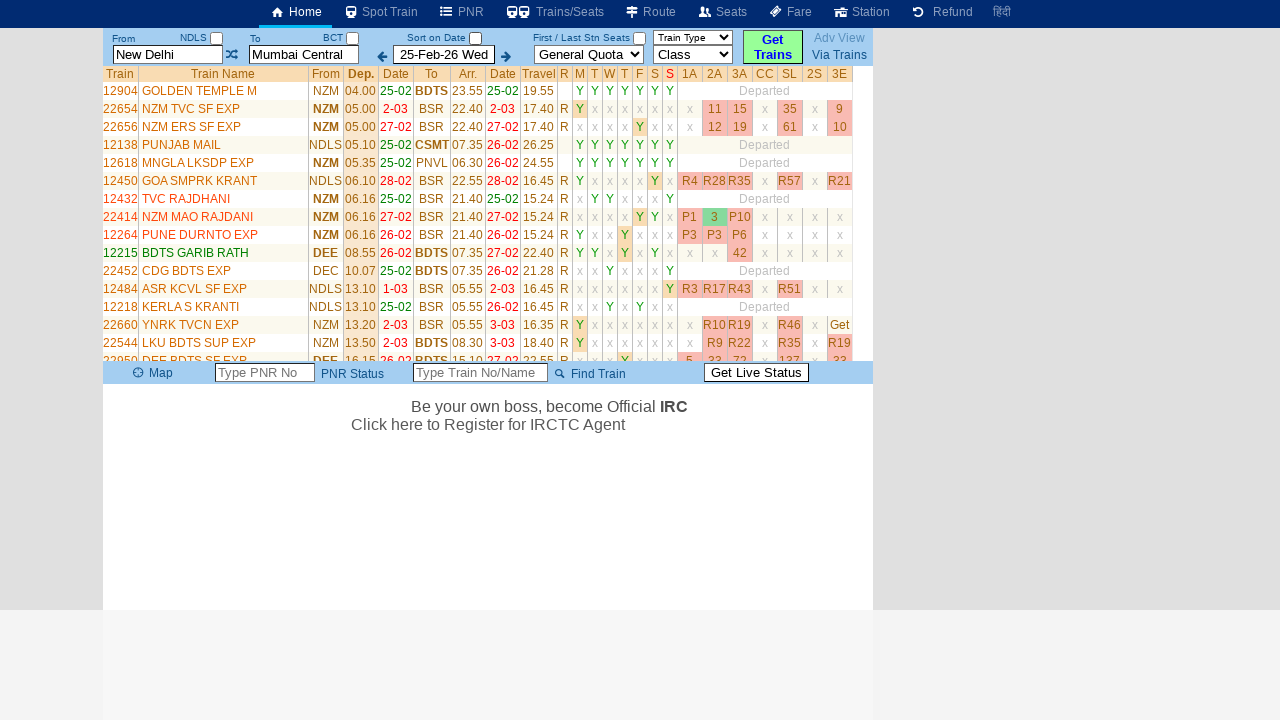

Retrieved train number: 22222
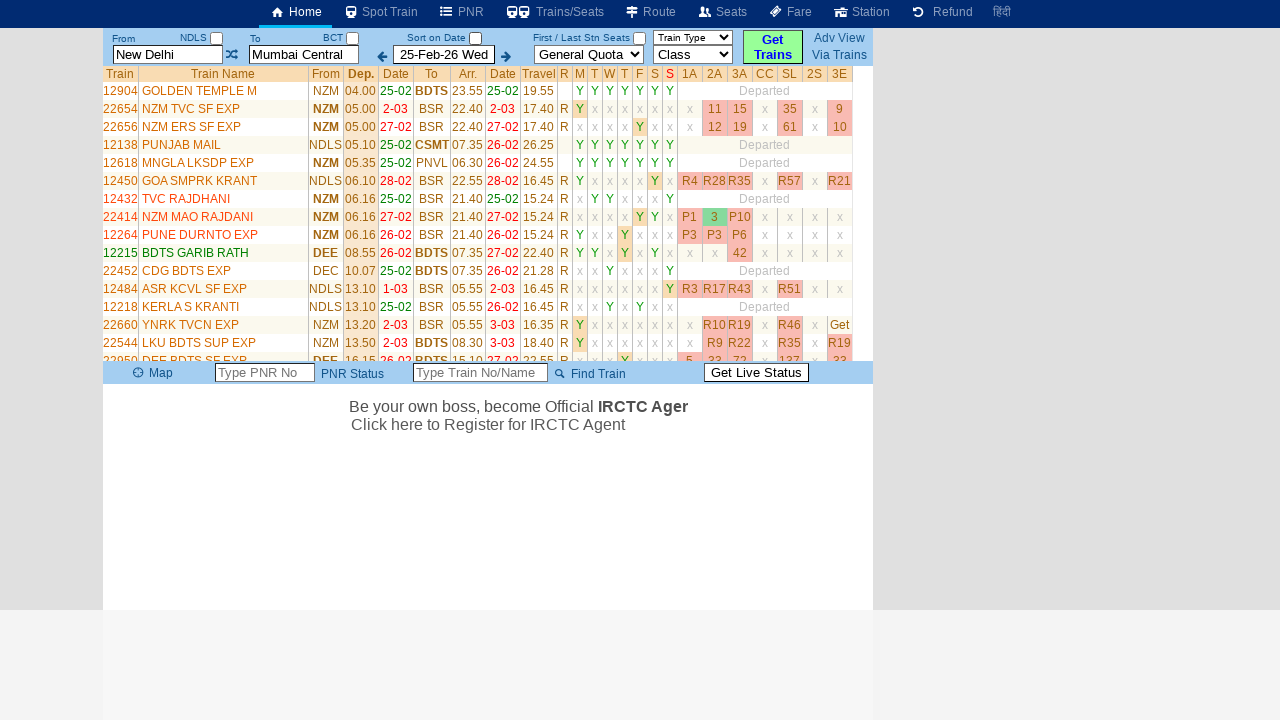

Retrieved train number: 12954
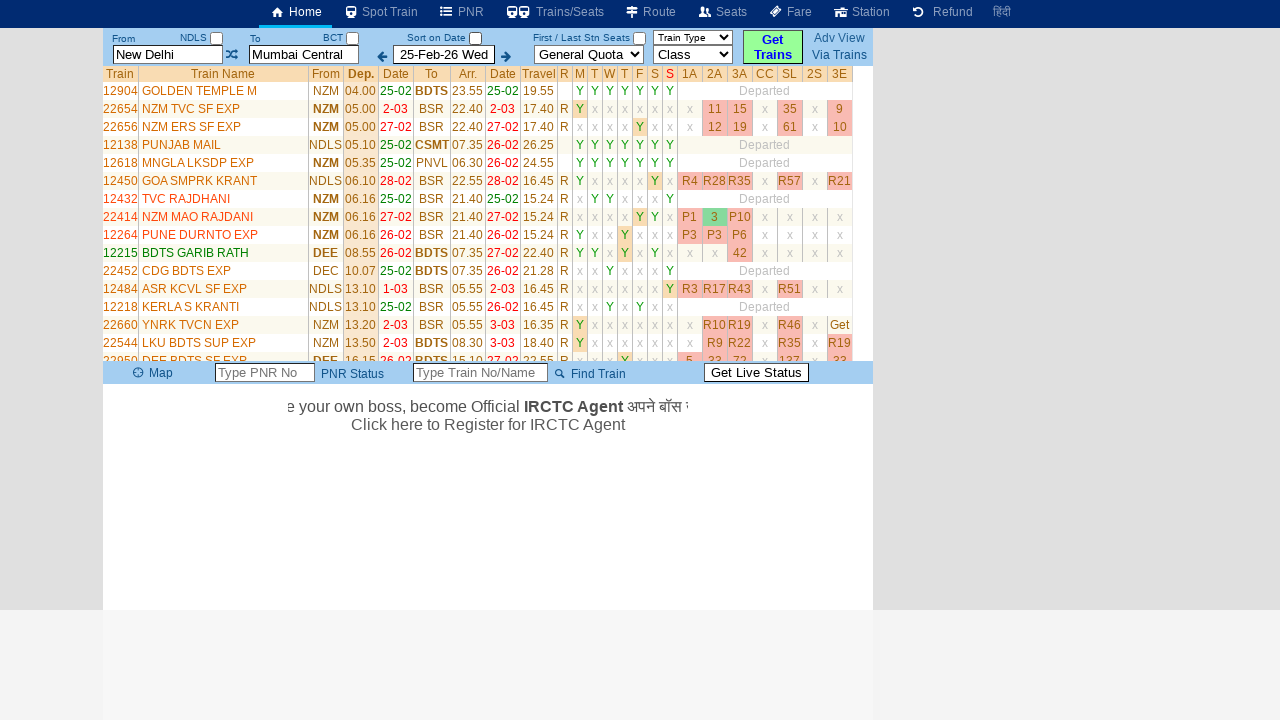

Retrieved train number: 19020
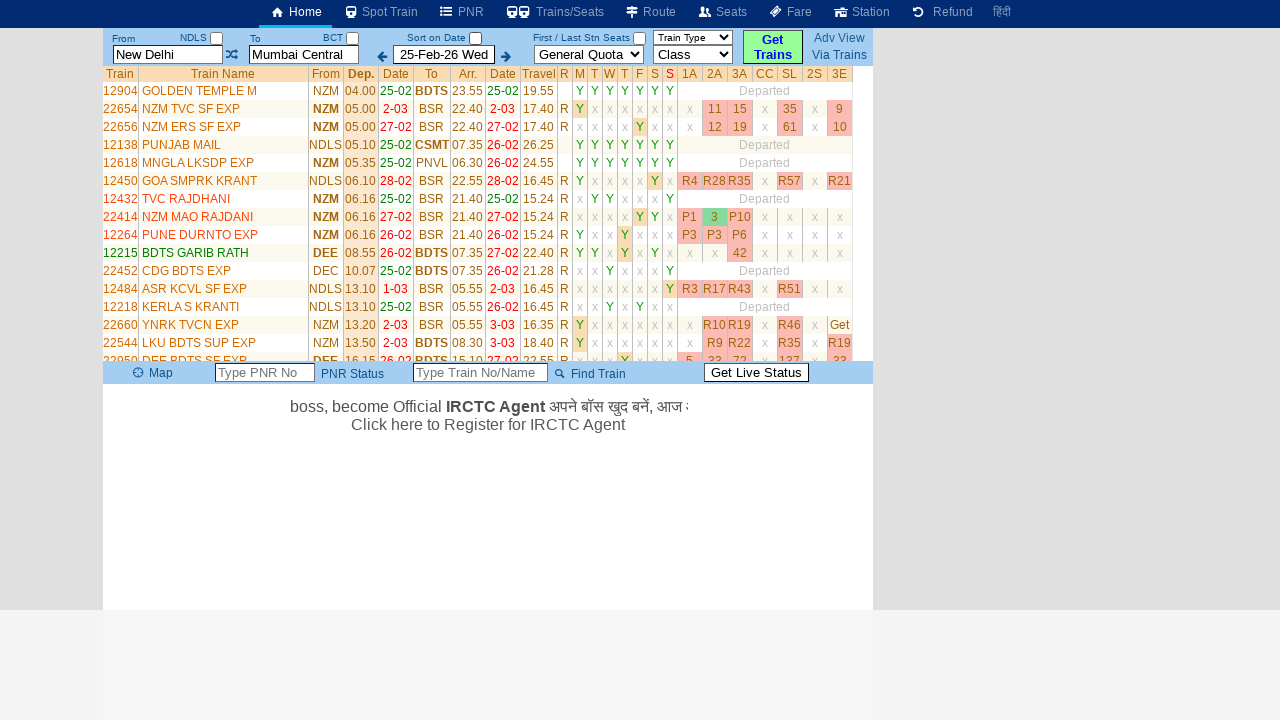

Retrieved train number: 11058
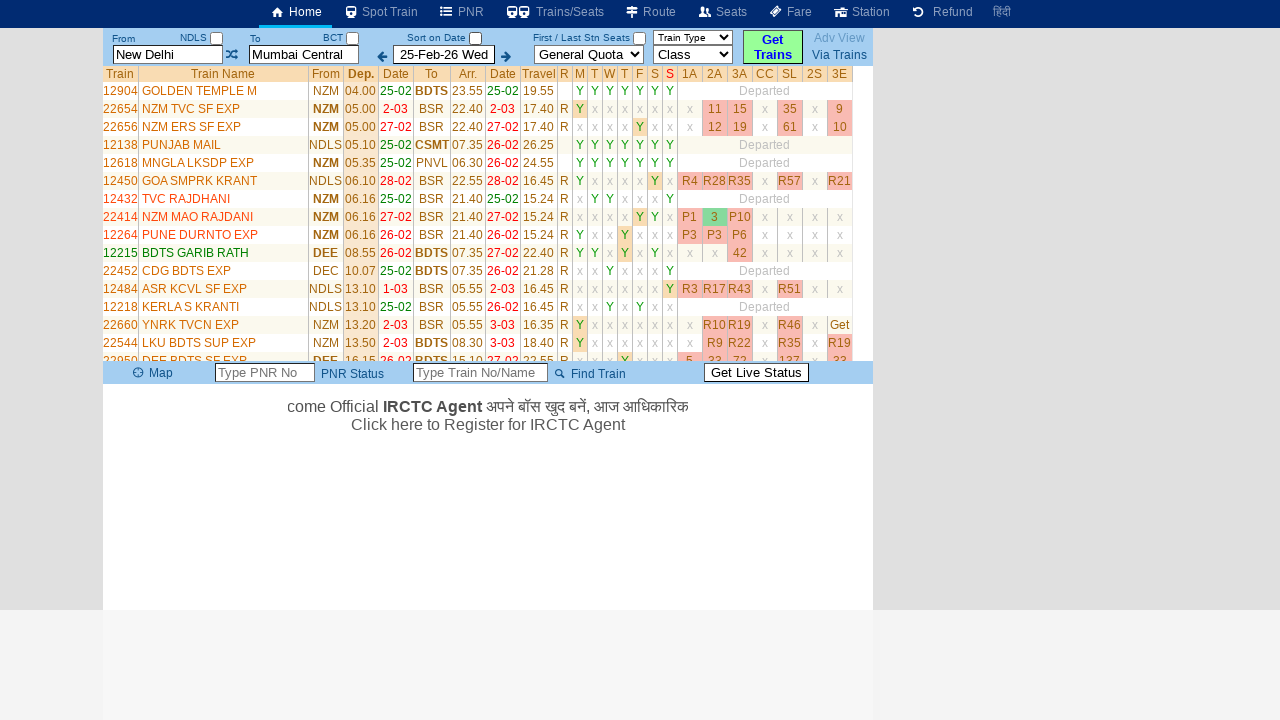

Retrieved train number: 01492
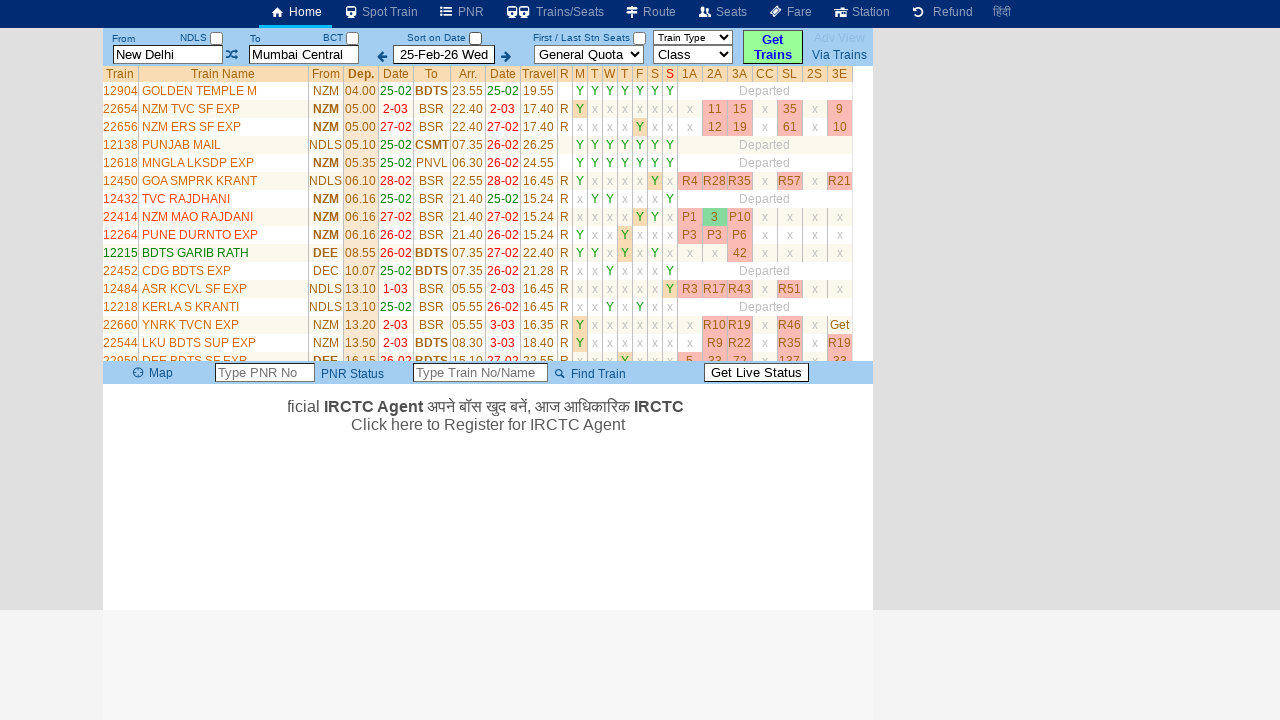

Retrieved train number: 12494
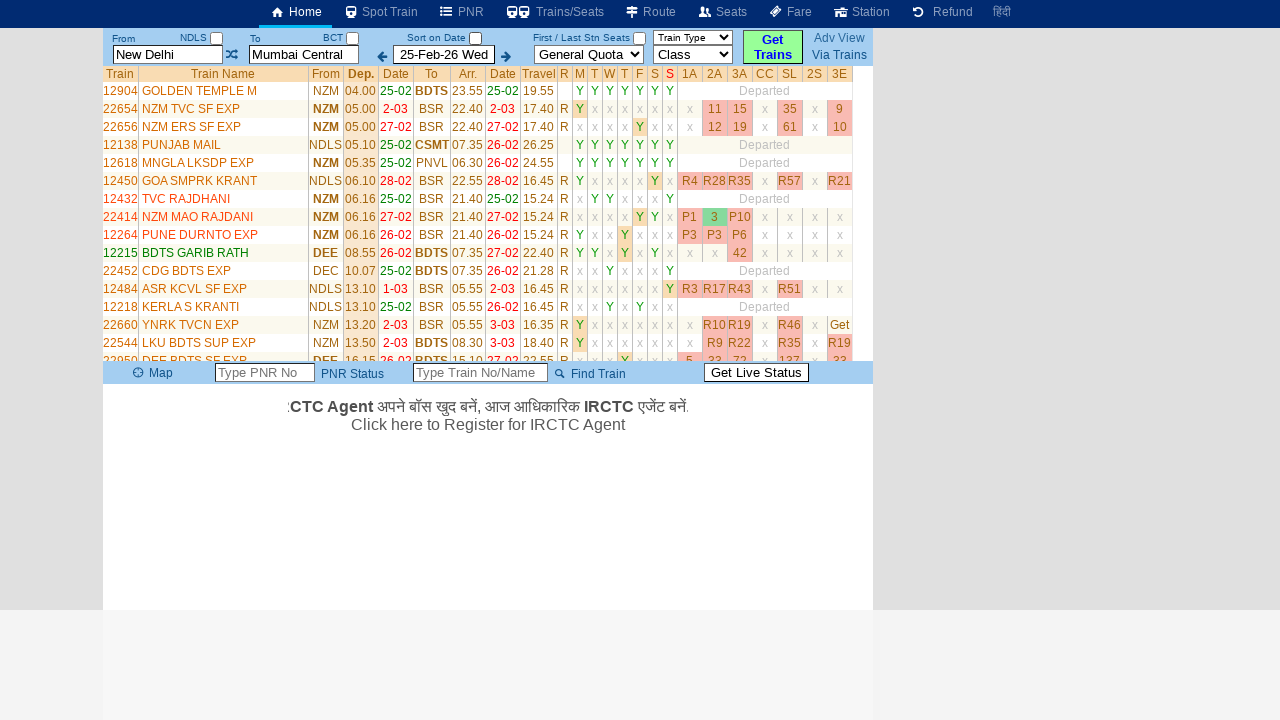

Retrieved train number: 12284
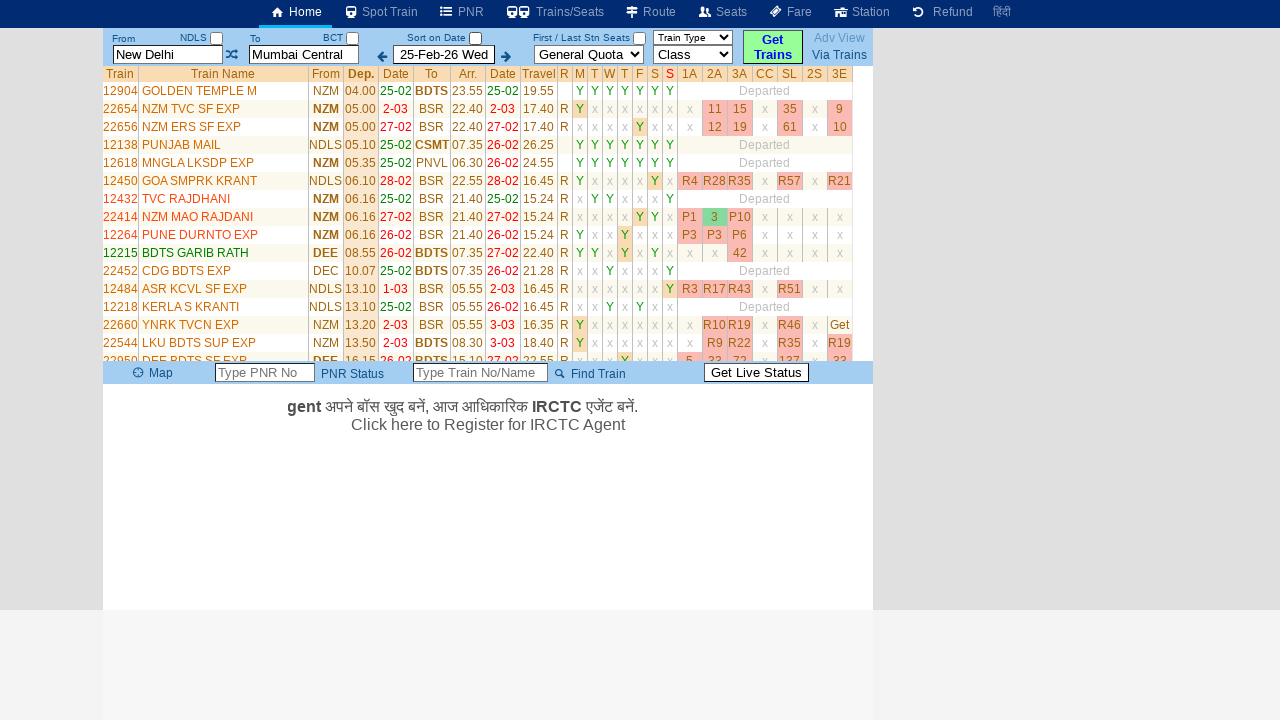

Retrieved train number: 12472
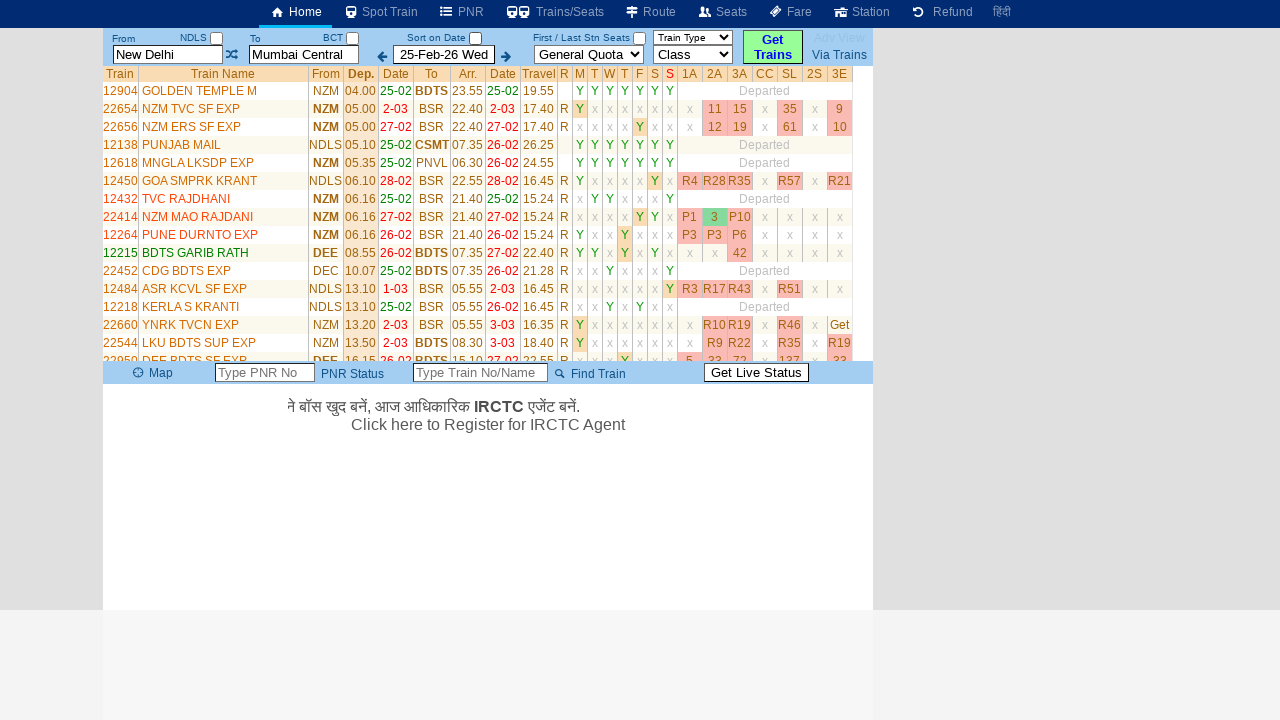

Retrieved train number: 22210
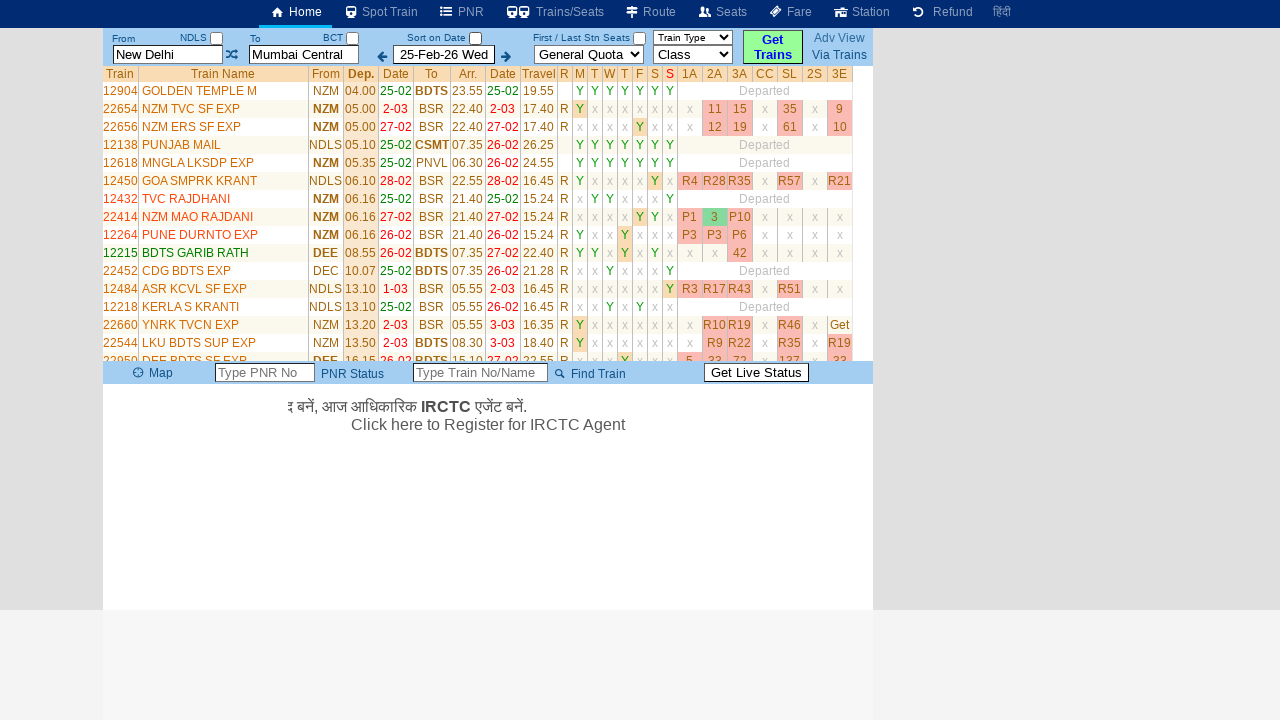

Retrieved train number: 22918
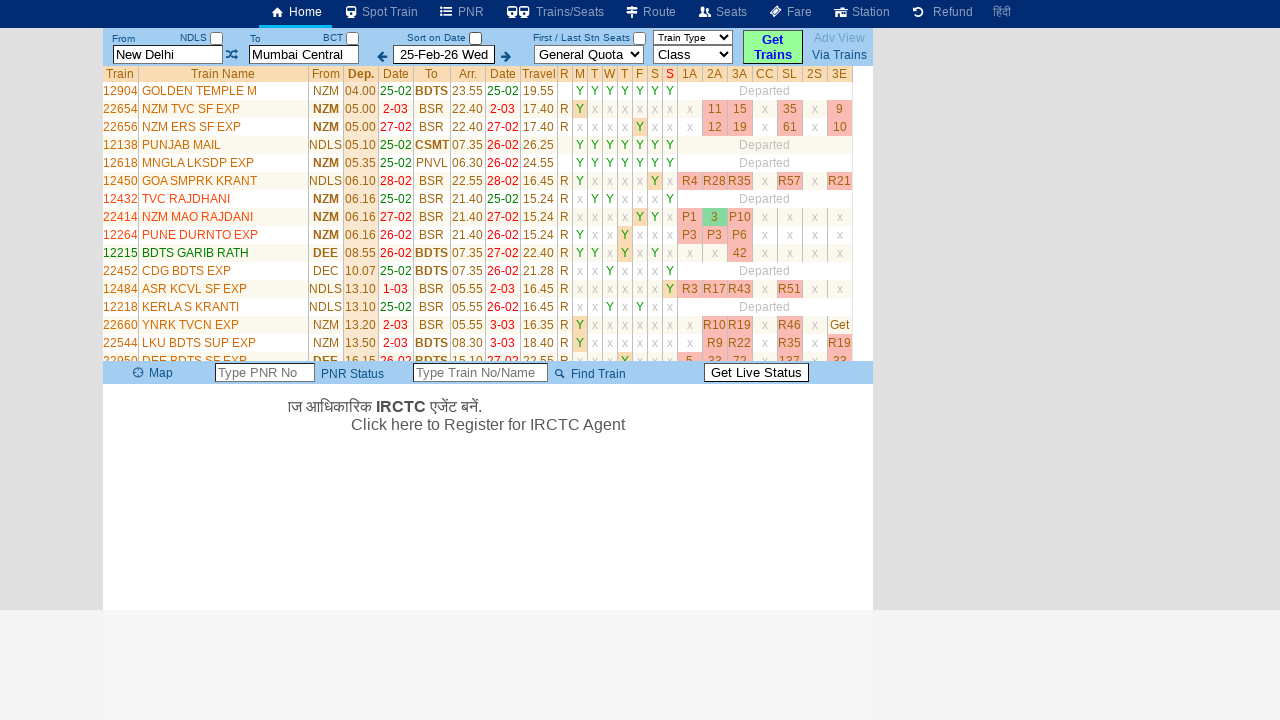

Retrieved train number: 22634
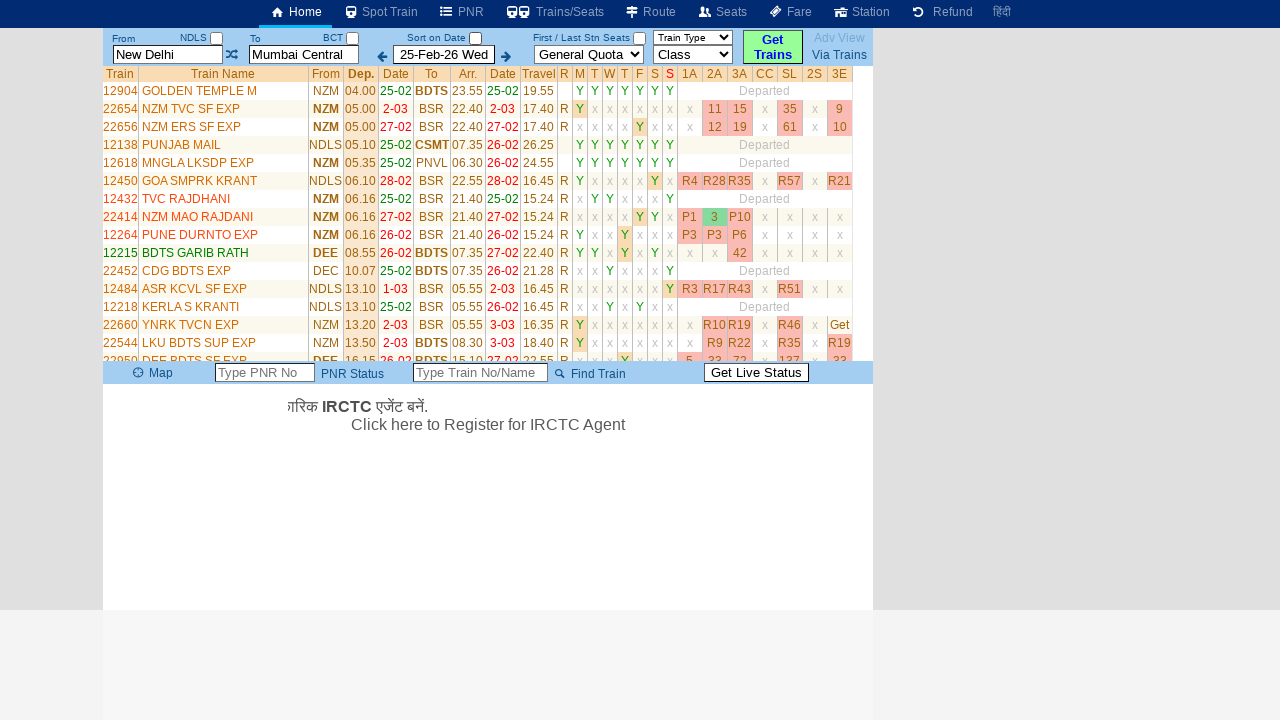

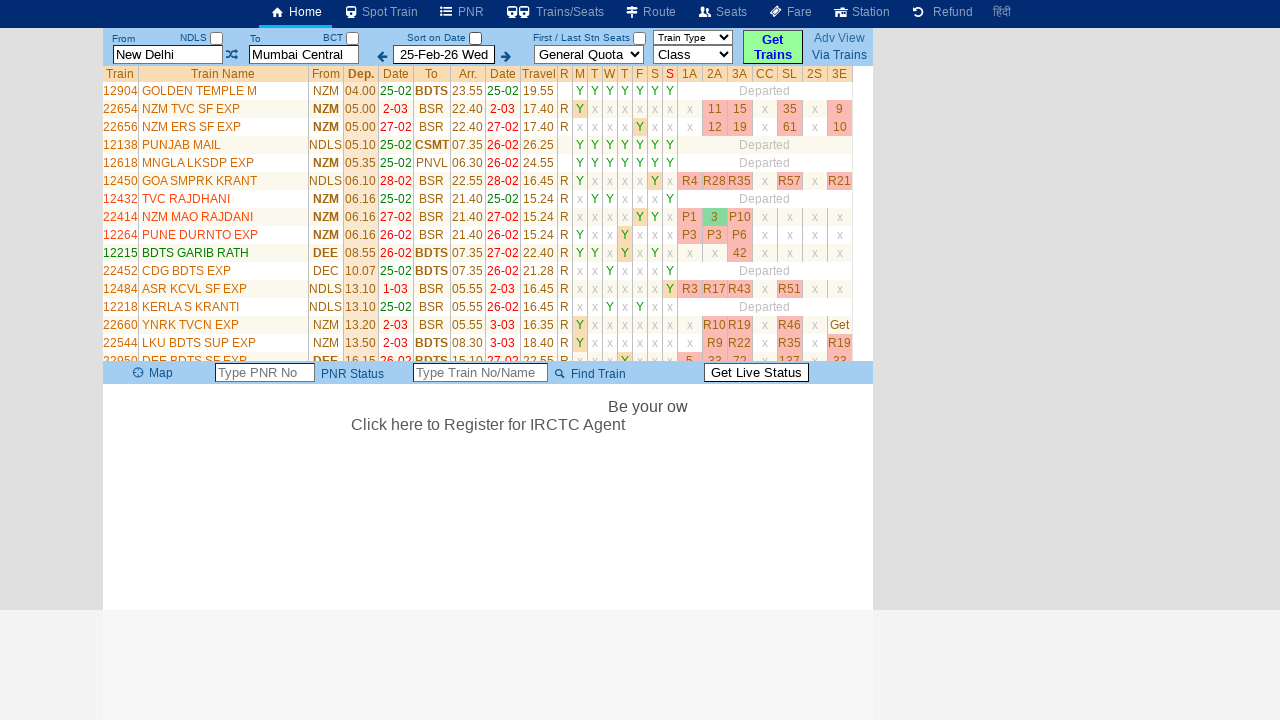